Tests selecting all checkboxes on a form and verifying they are all checked

Starting URL: https://automationfc.github.io/multiple-fields/

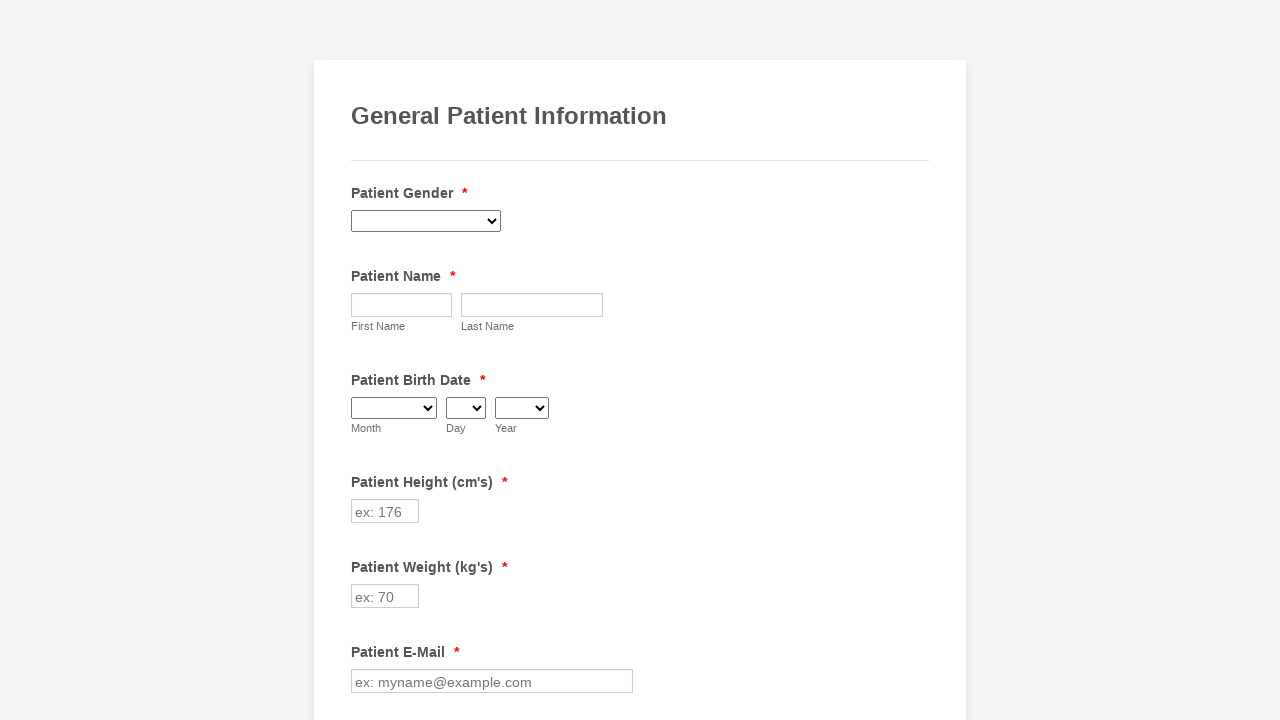

Navigated to multiple fields form page
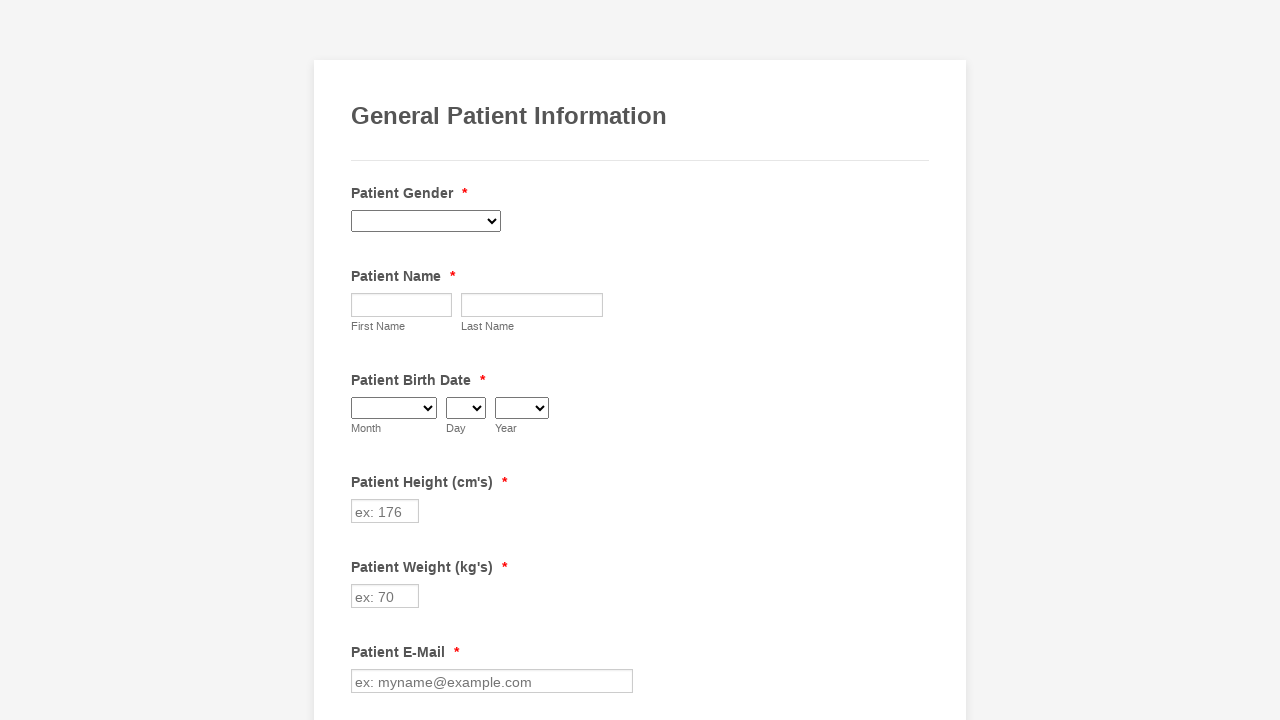

Located all checkboxes in the form
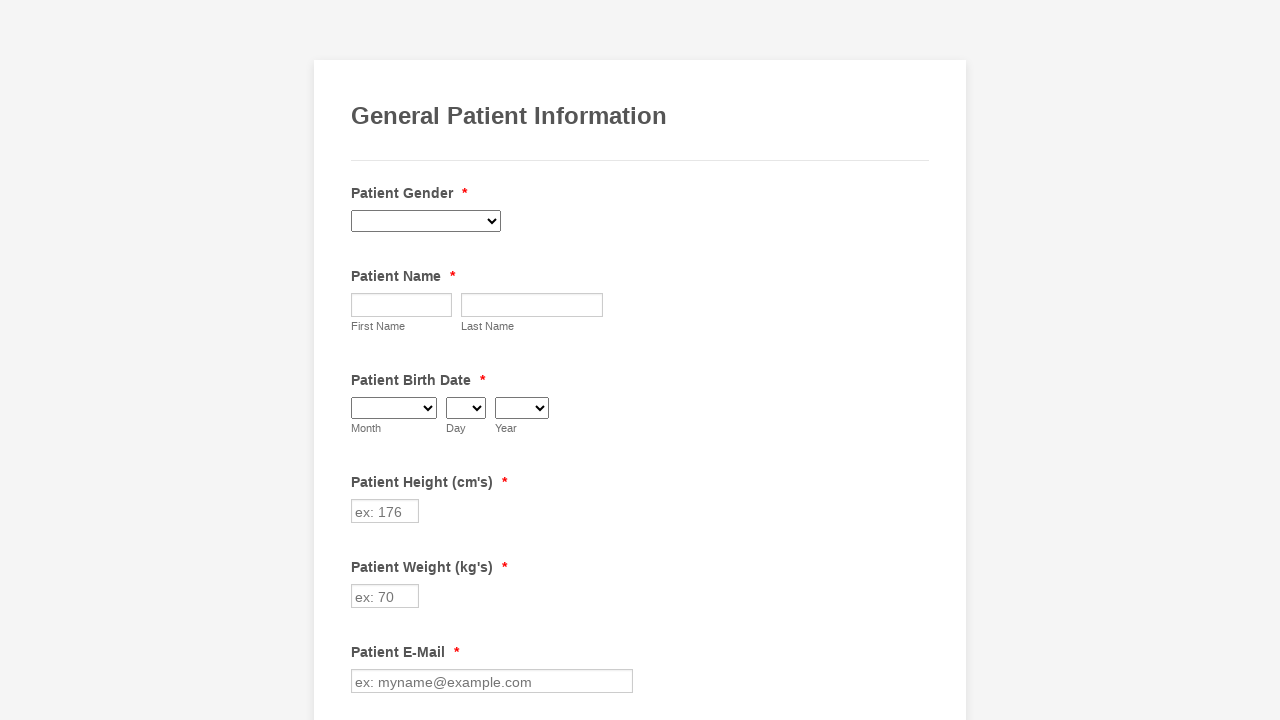

Clicked unchecked checkbox at index 0 at (362, 360) on div.form-single-column input.form-checkbox >> nth=0
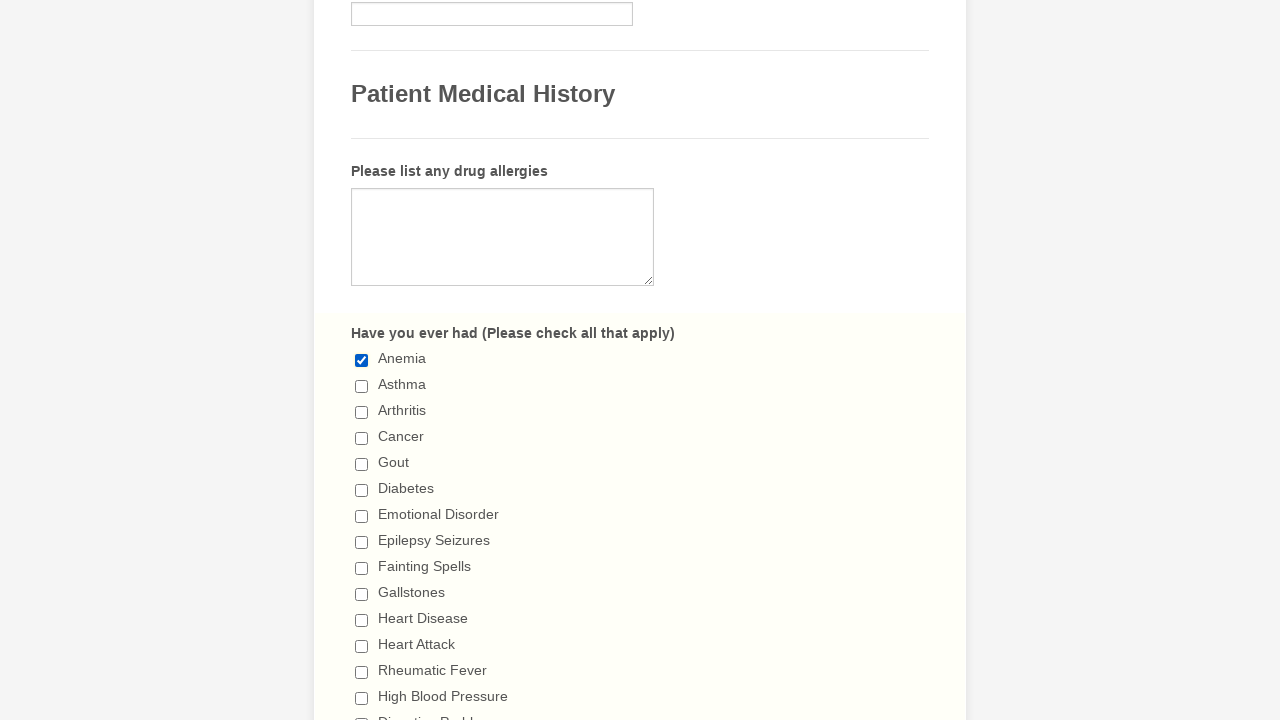

Clicked unchecked checkbox at index 1 at (362, 386) on div.form-single-column input.form-checkbox >> nth=1
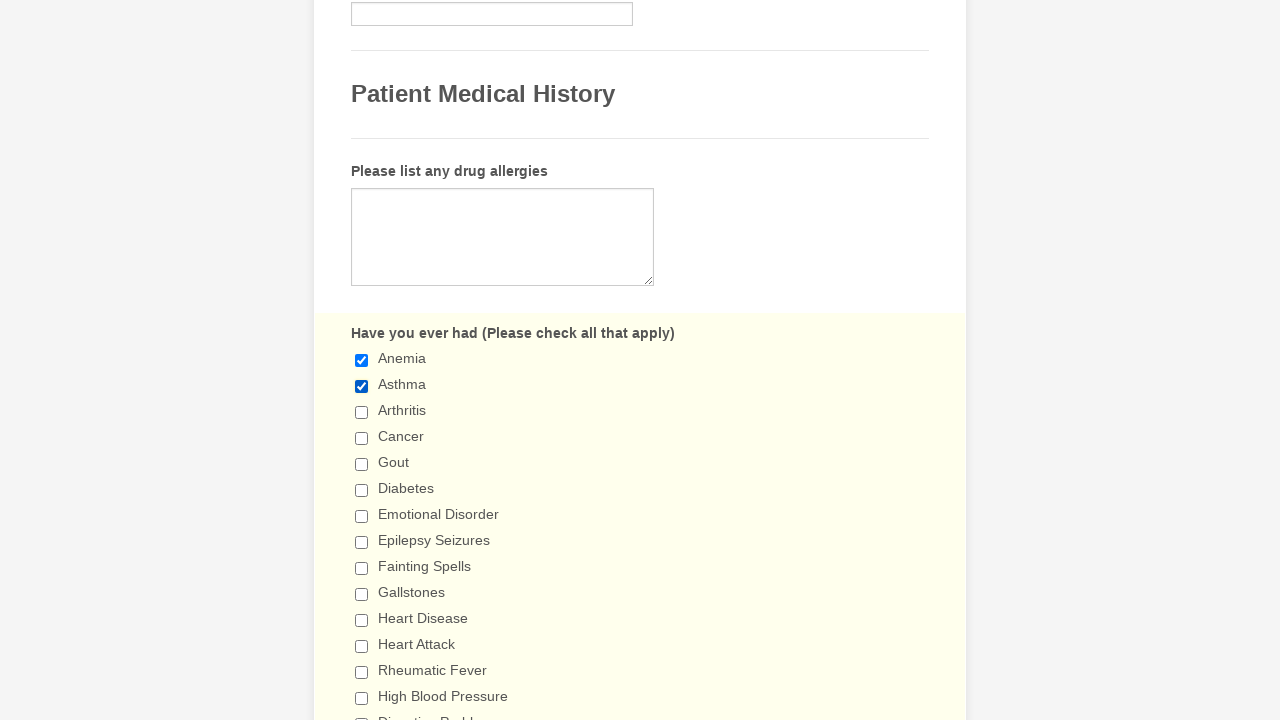

Clicked unchecked checkbox at index 2 at (362, 412) on div.form-single-column input.form-checkbox >> nth=2
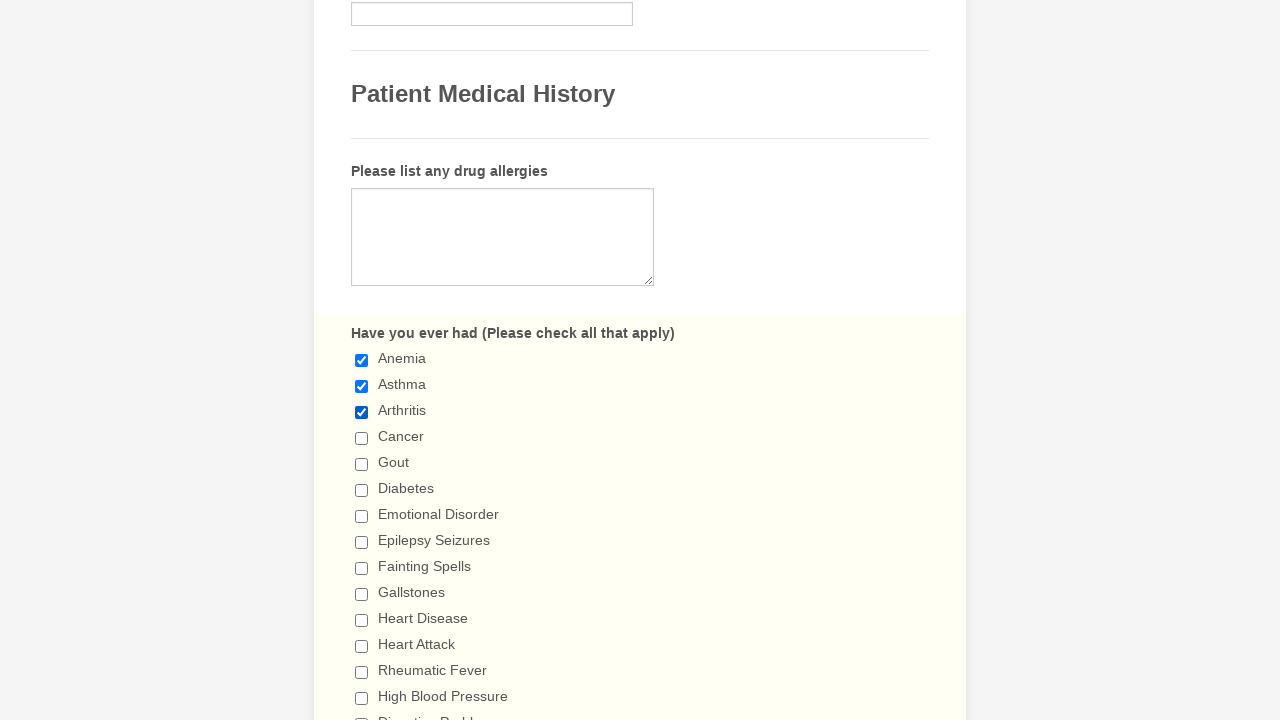

Clicked unchecked checkbox at index 3 at (362, 438) on div.form-single-column input.form-checkbox >> nth=3
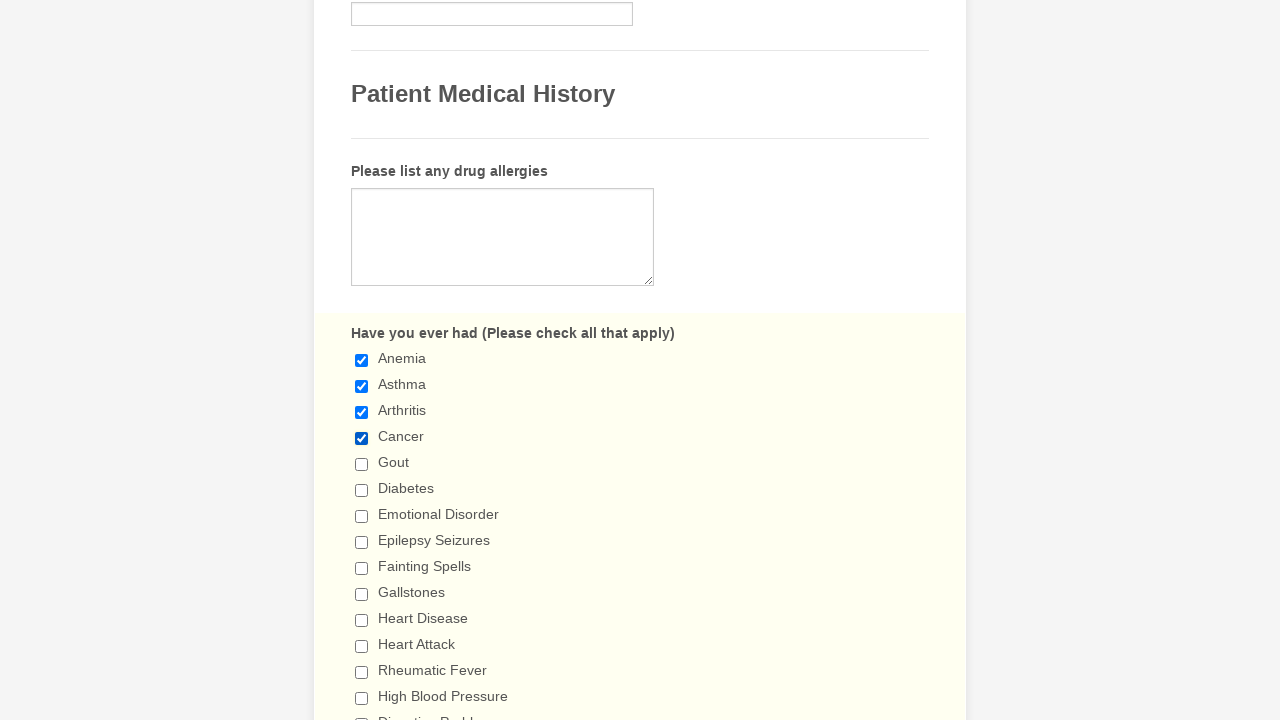

Clicked unchecked checkbox at index 4 at (362, 464) on div.form-single-column input.form-checkbox >> nth=4
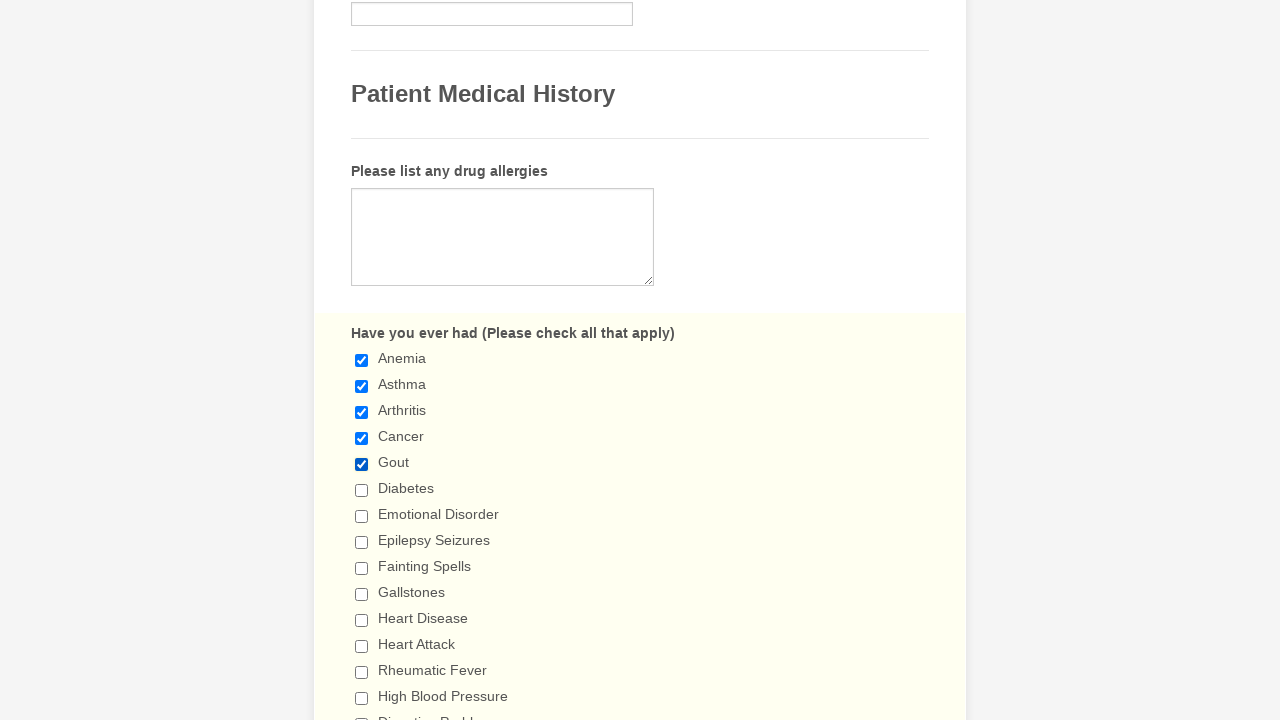

Clicked unchecked checkbox at index 5 at (362, 490) on div.form-single-column input.form-checkbox >> nth=5
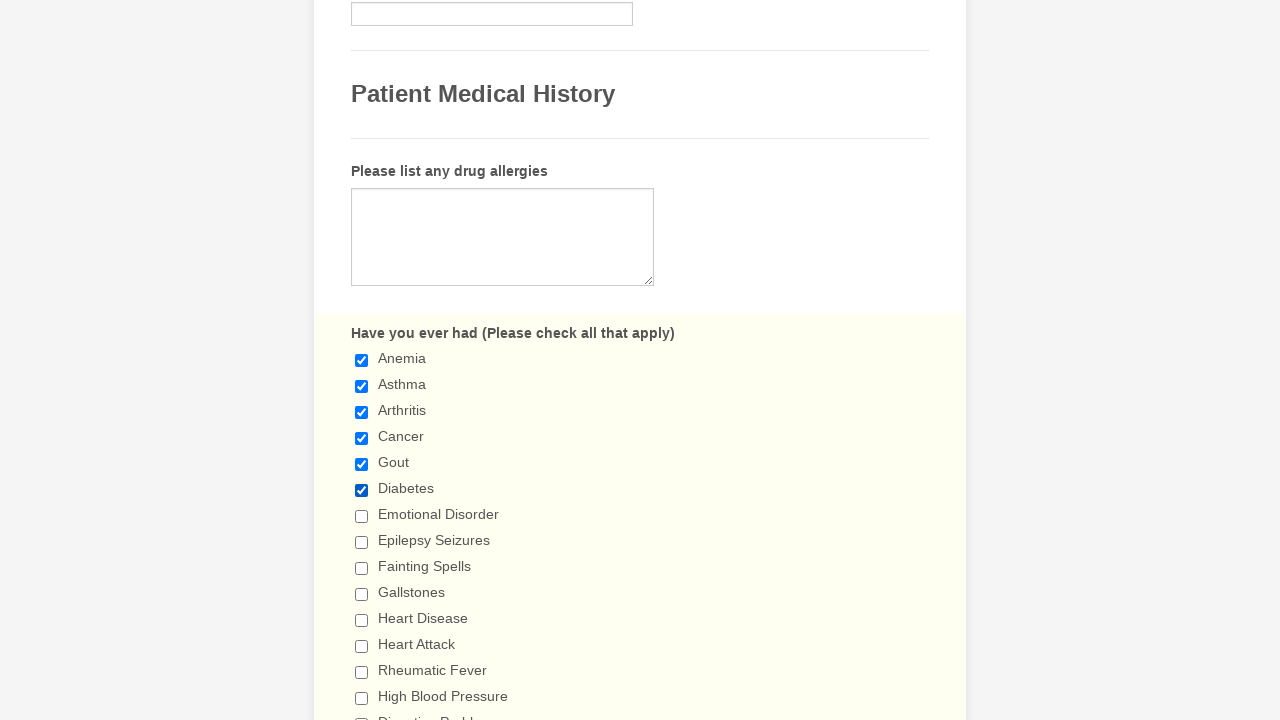

Clicked unchecked checkbox at index 6 at (362, 516) on div.form-single-column input.form-checkbox >> nth=6
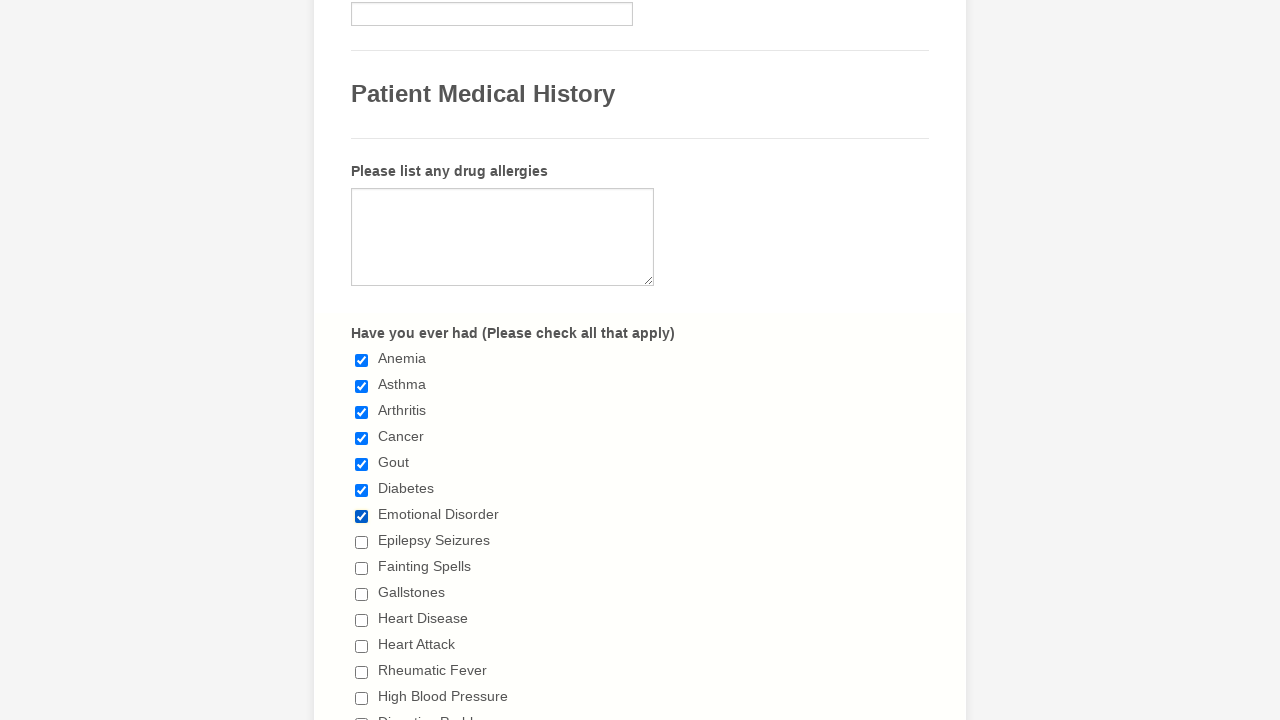

Clicked unchecked checkbox at index 7 at (362, 542) on div.form-single-column input.form-checkbox >> nth=7
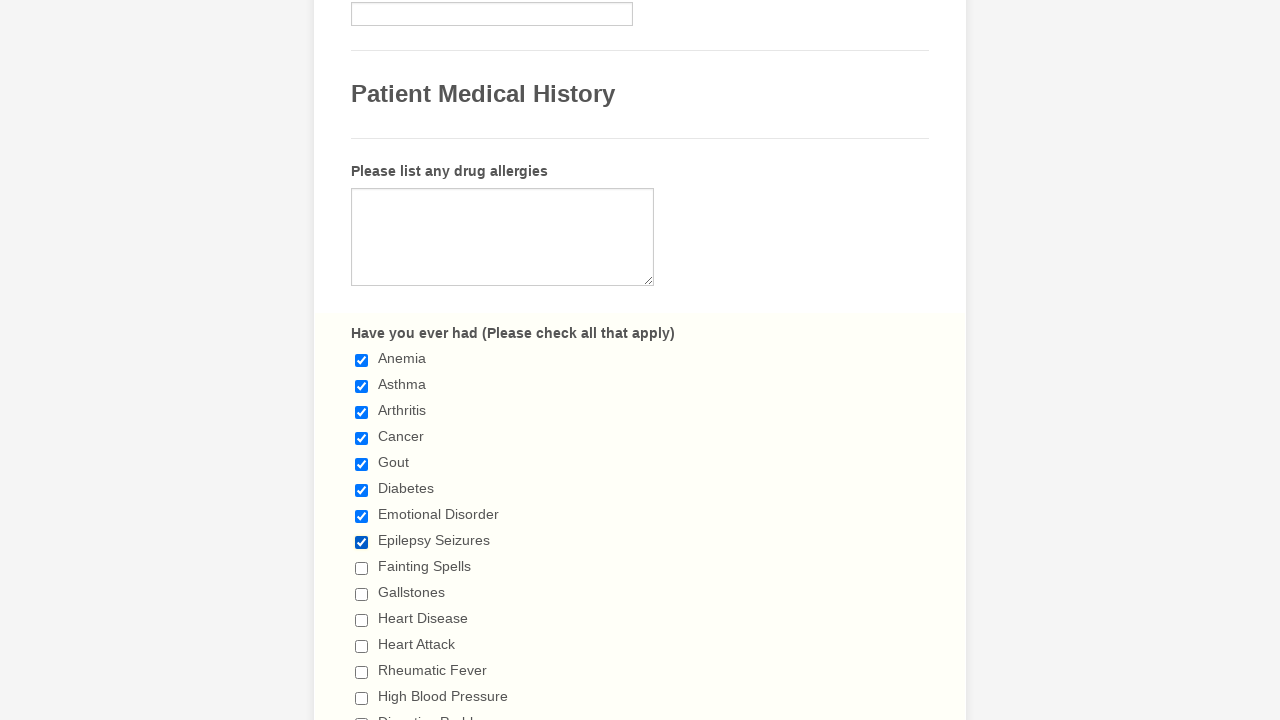

Clicked unchecked checkbox at index 8 at (362, 568) on div.form-single-column input.form-checkbox >> nth=8
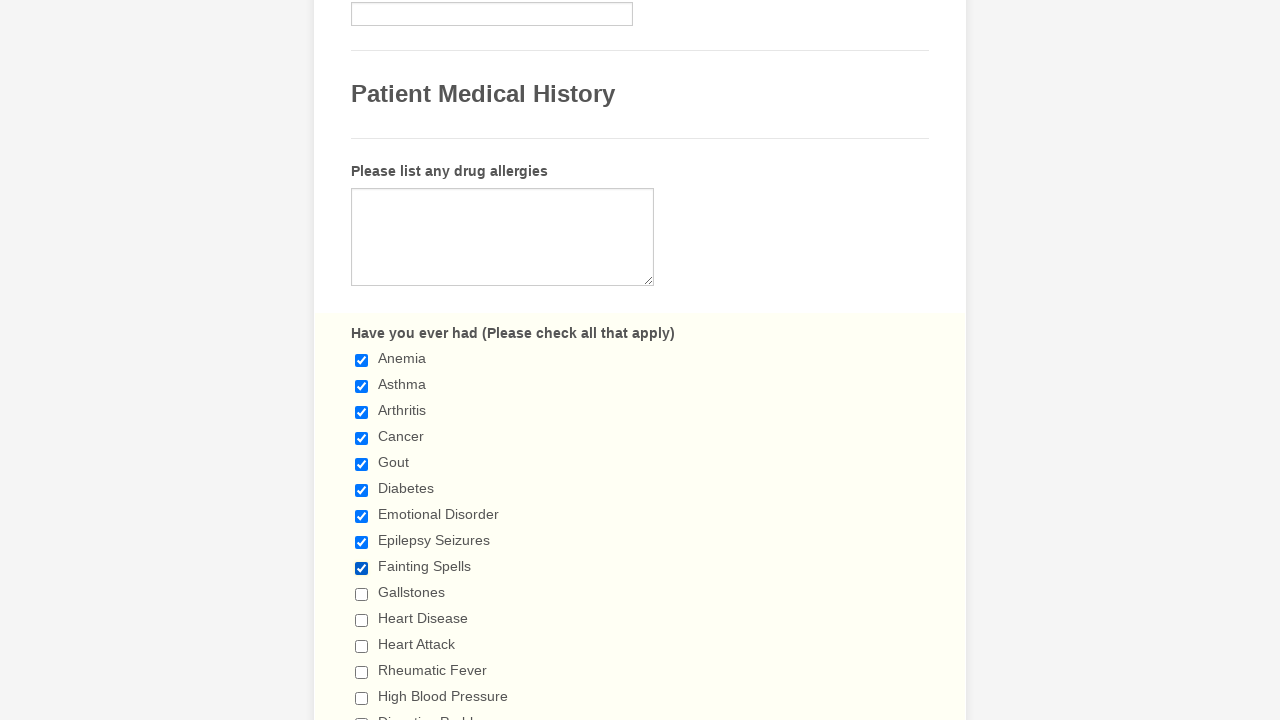

Clicked unchecked checkbox at index 9 at (362, 594) on div.form-single-column input.form-checkbox >> nth=9
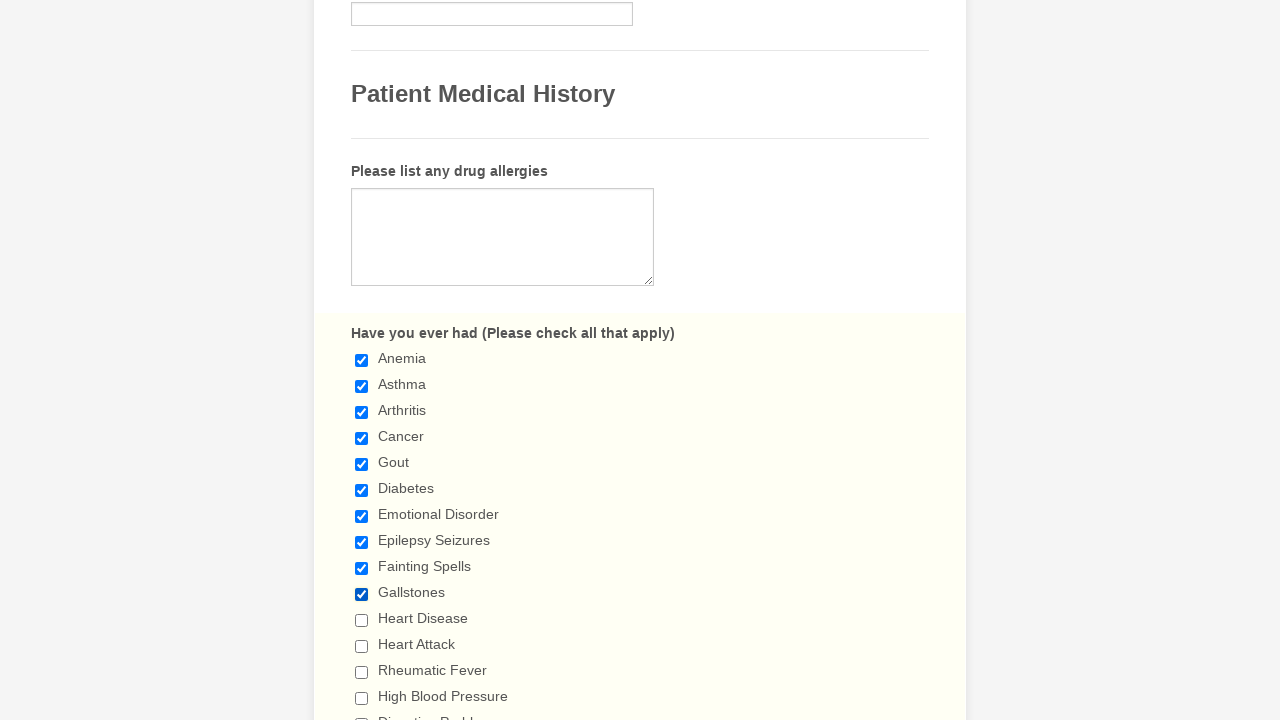

Clicked unchecked checkbox at index 10 at (362, 620) on div.form-single-column input.form-checkbox >> nth=10
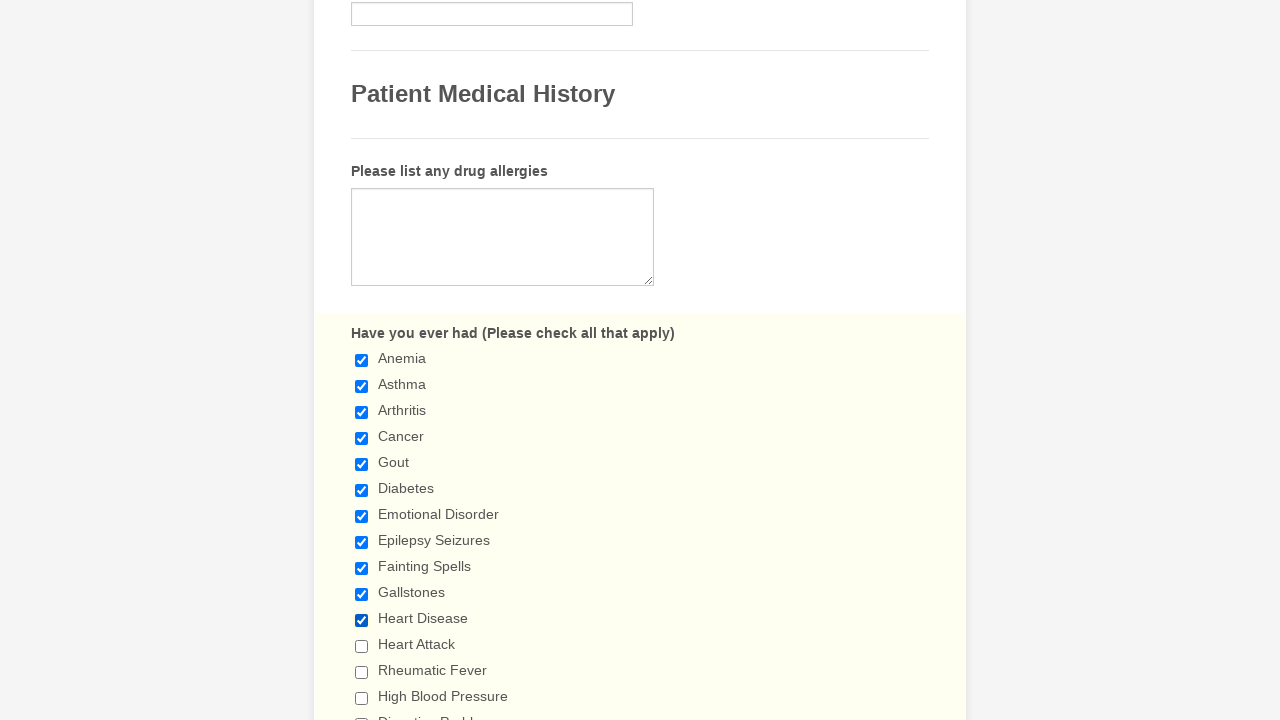

Clicked unchecked checkbox at index 11 at (362, 646) on div.form-single-column input.form-checkbox >> nth=11
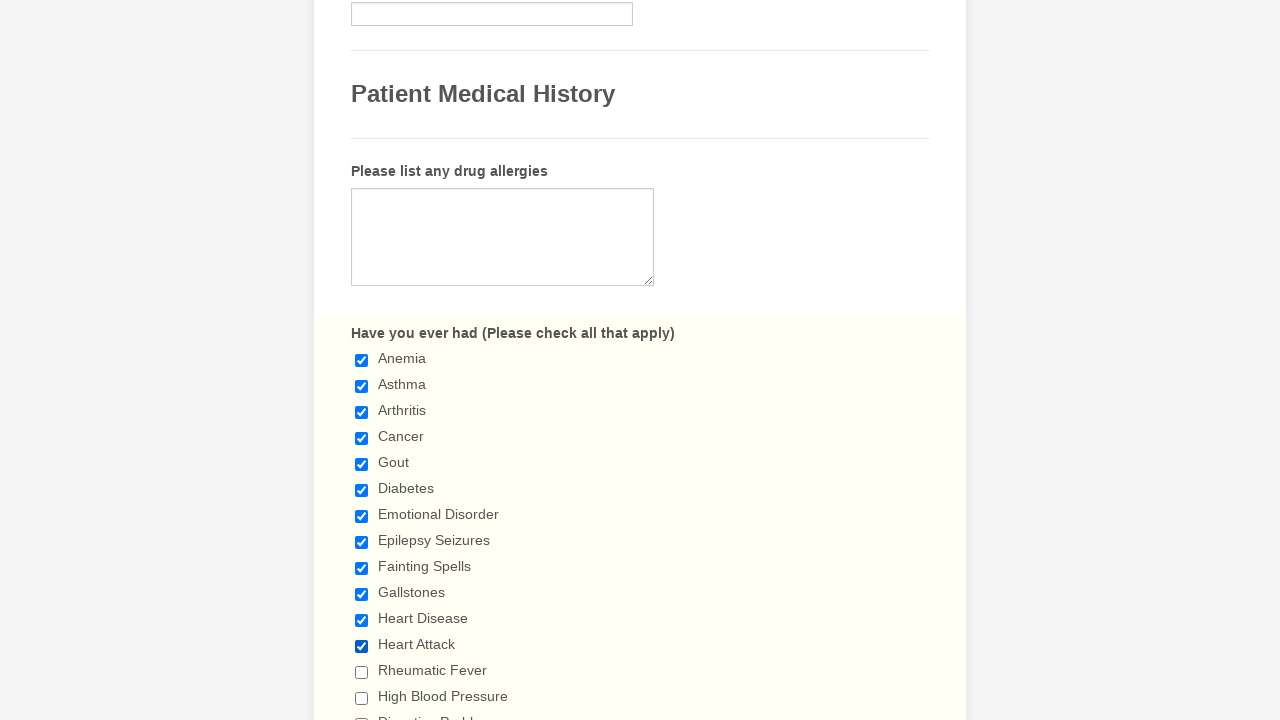

Clicked unchecked checkbox at index 12 at (362, 672) on div.form-single-column input.form-checkbox >> nth=12
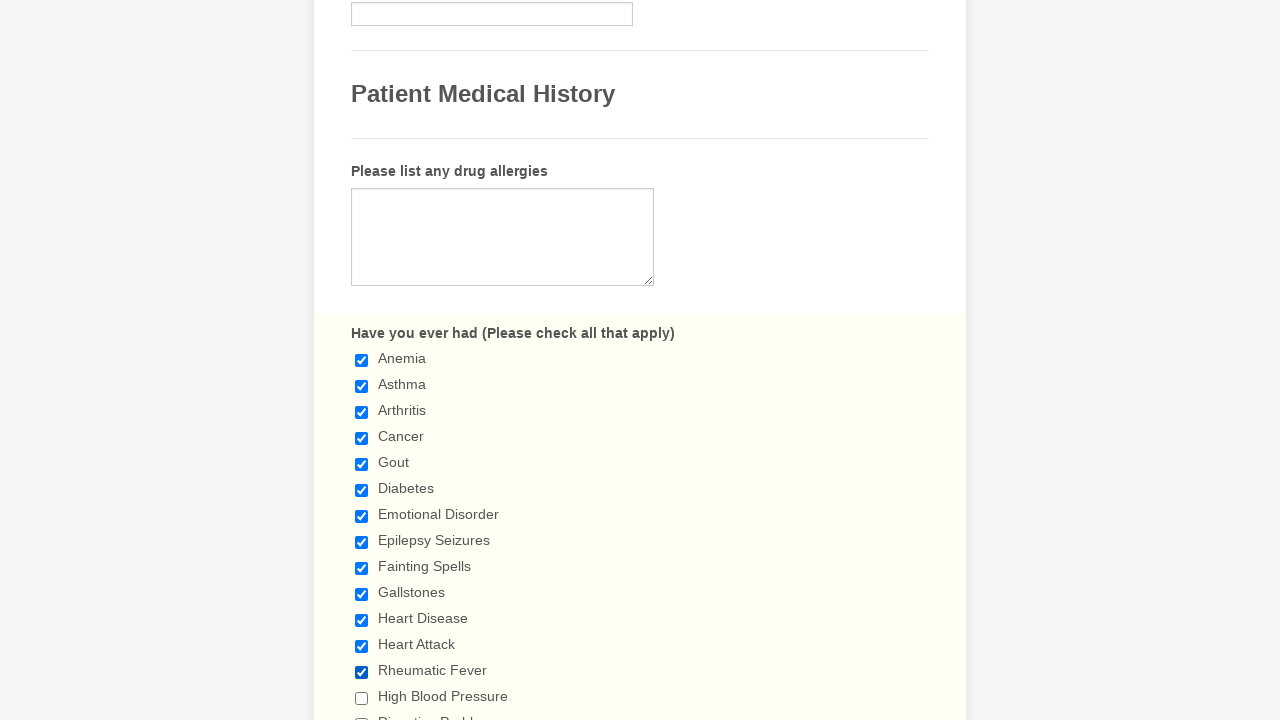

Clicked unchecked checkbox at index 13 at (362, 698) on div.form-single-column input.form-checkbox >> nth=13
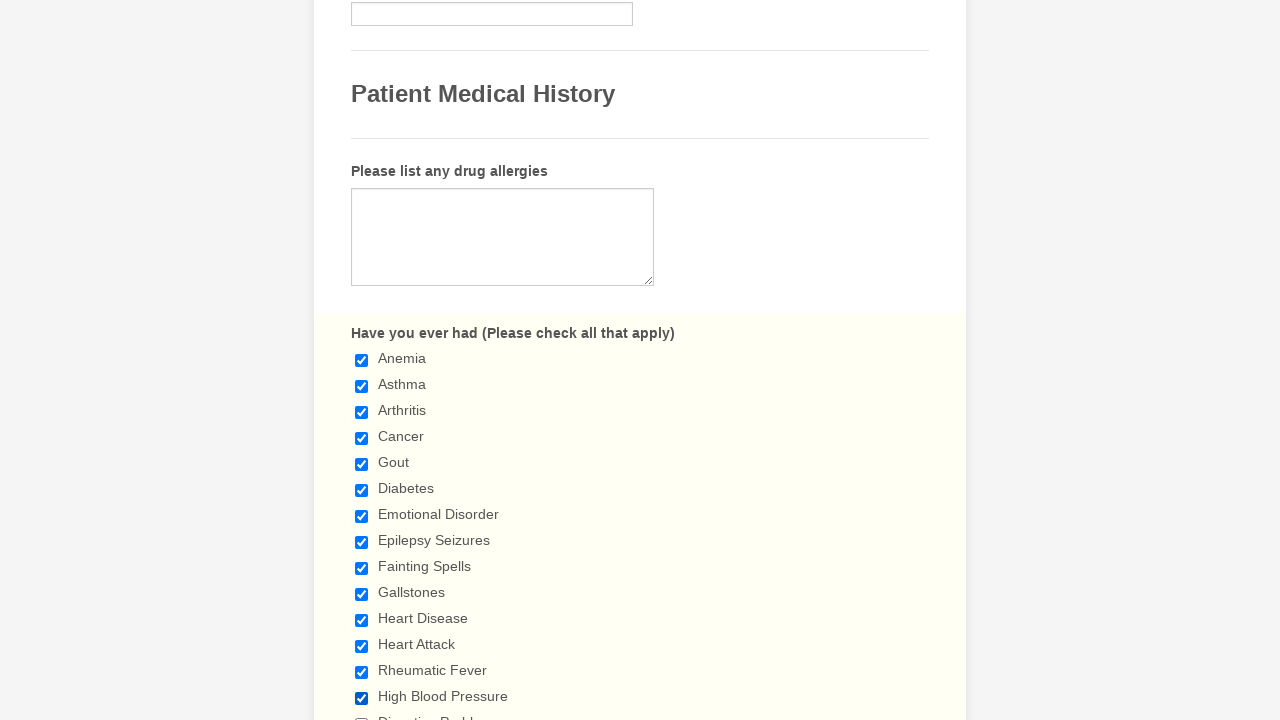

Clicked unchecked checkbox at index 14 at (362, 714) on div.form-single-column input.form-checkbox >> nth=14
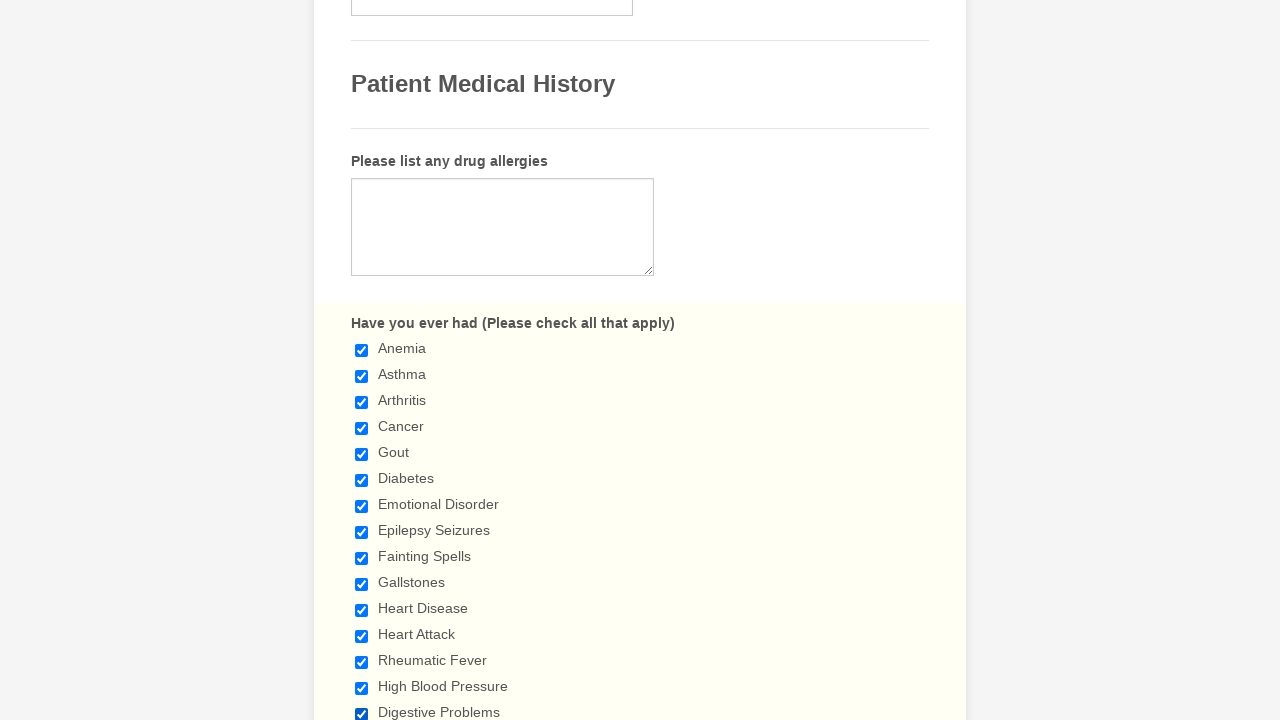

Clicked unchecked checkbox at index 15 at (362, 360) on div.form-single-column input.form-checkbox >> nth=15
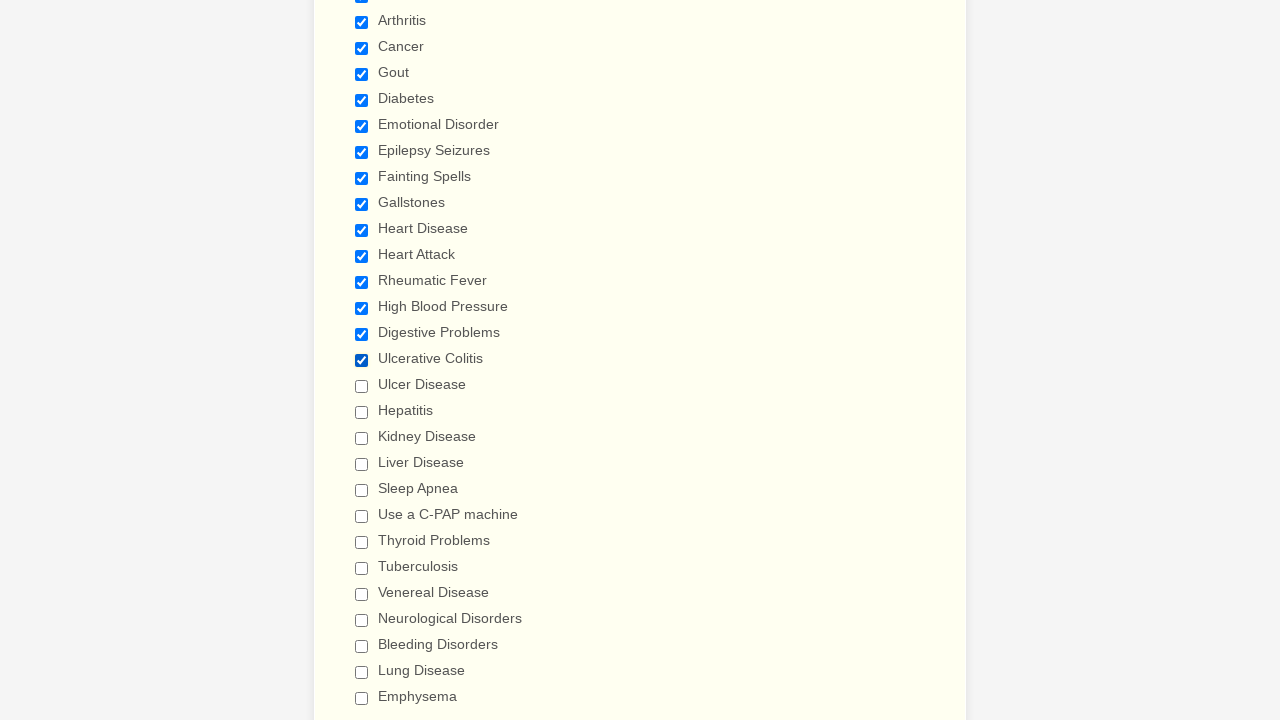

Clicked unchecked checkbox at index 16 at (362, 386) on div.form-single-column input.form-checkbox >> nth=16
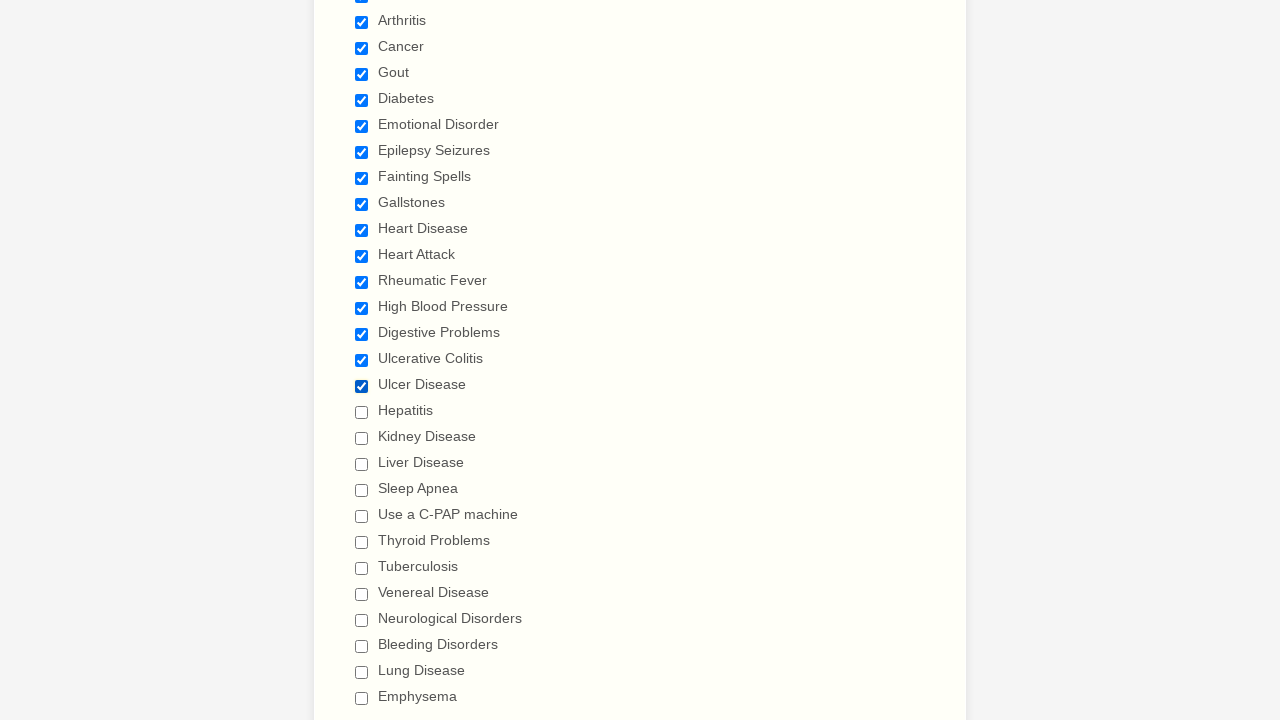

Clicked unchecked checkbox at index 17 at (362, 412) on div.form-single-column input.form-checkbox >> nth=17
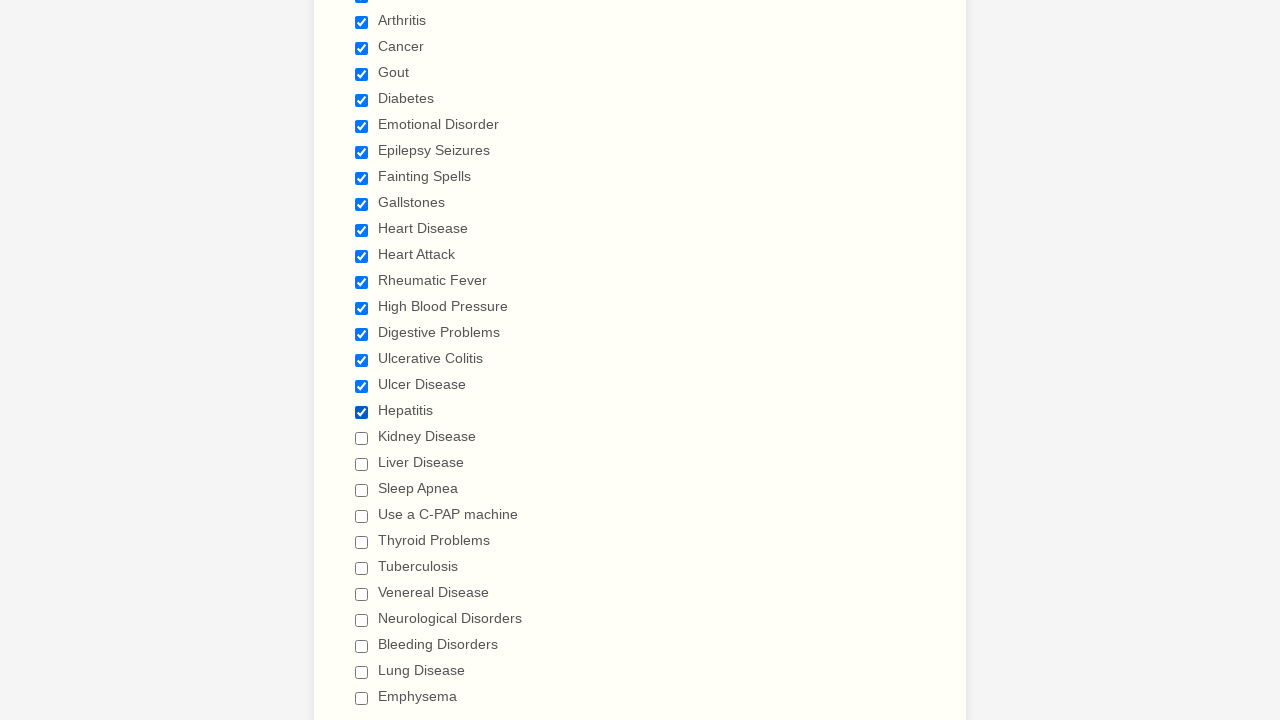

Clicked unchecked checkbox at index 18 at (362, 438) on div.form-single-column input.form-checkbox >> nth=18
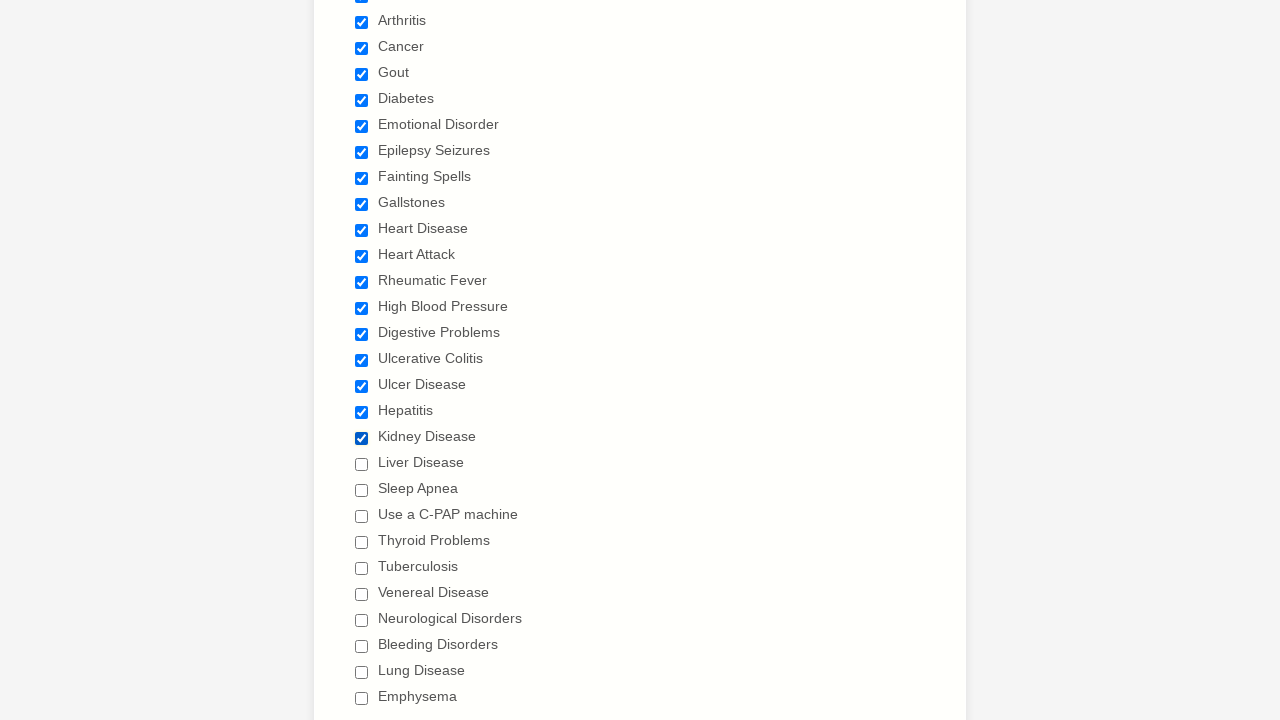

Clicked unchecked checkbox at index 19 at (362, 464) on div.form-single-column input.form-checkbox >> nth=19
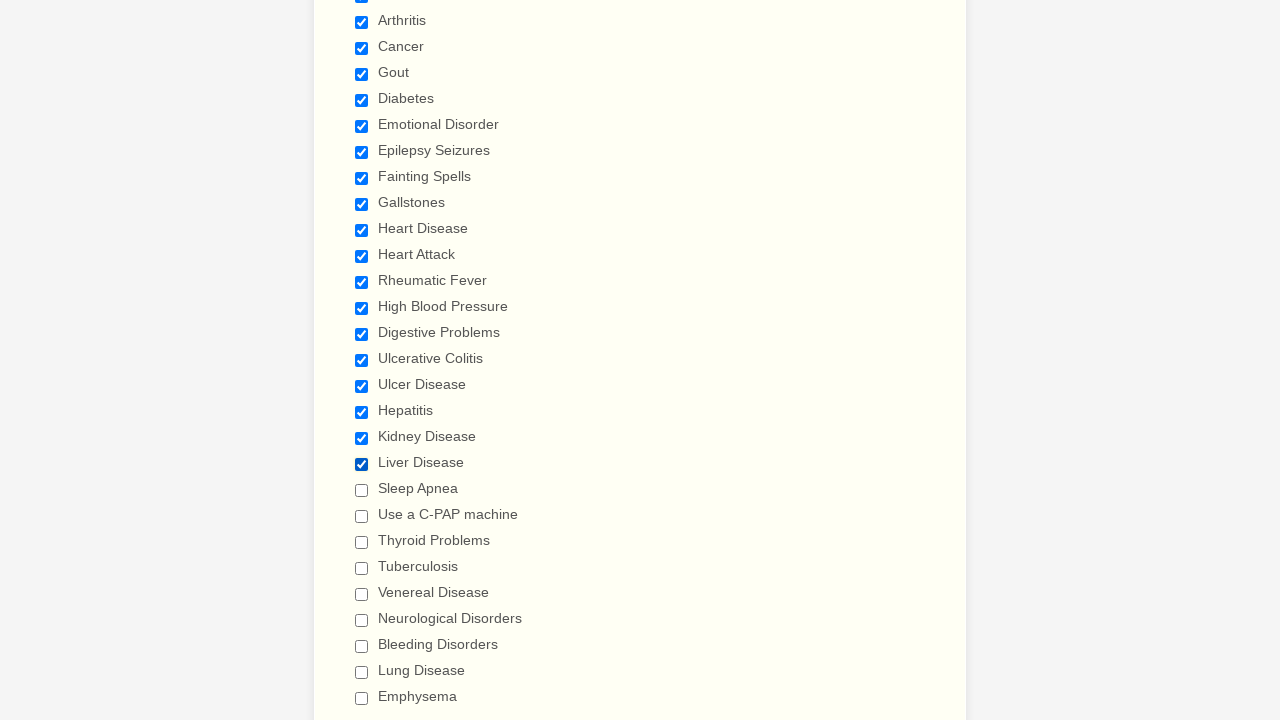

Clicked unchecked checkbox at index 20 at (362, 490) on div.form-single-column input.form-checkbox >> nth=20
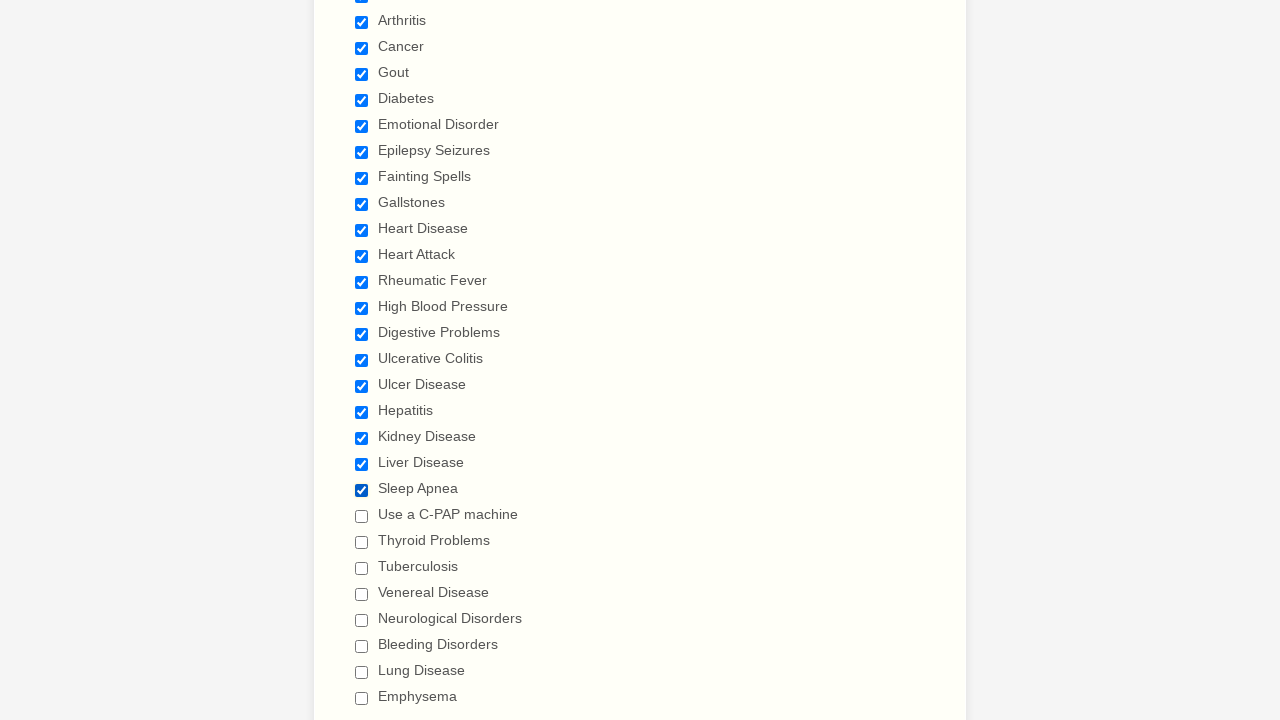

Clicked unchecked checkbox at index 21 at (362, 516) on div.form-single-column input.form-checkbox >> nth=21
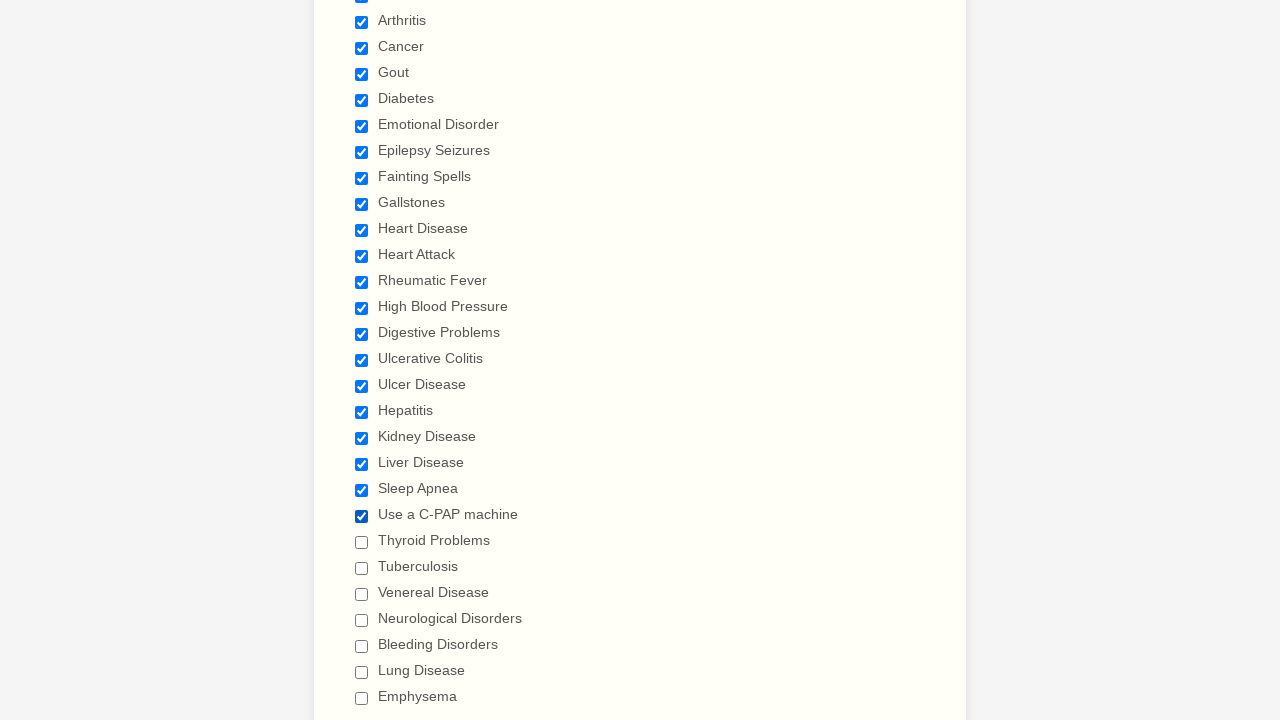

Clicked unchecked checkbox at index 22 at (362, 542) on div.form-single-column input.form-checkbox >> nth=22
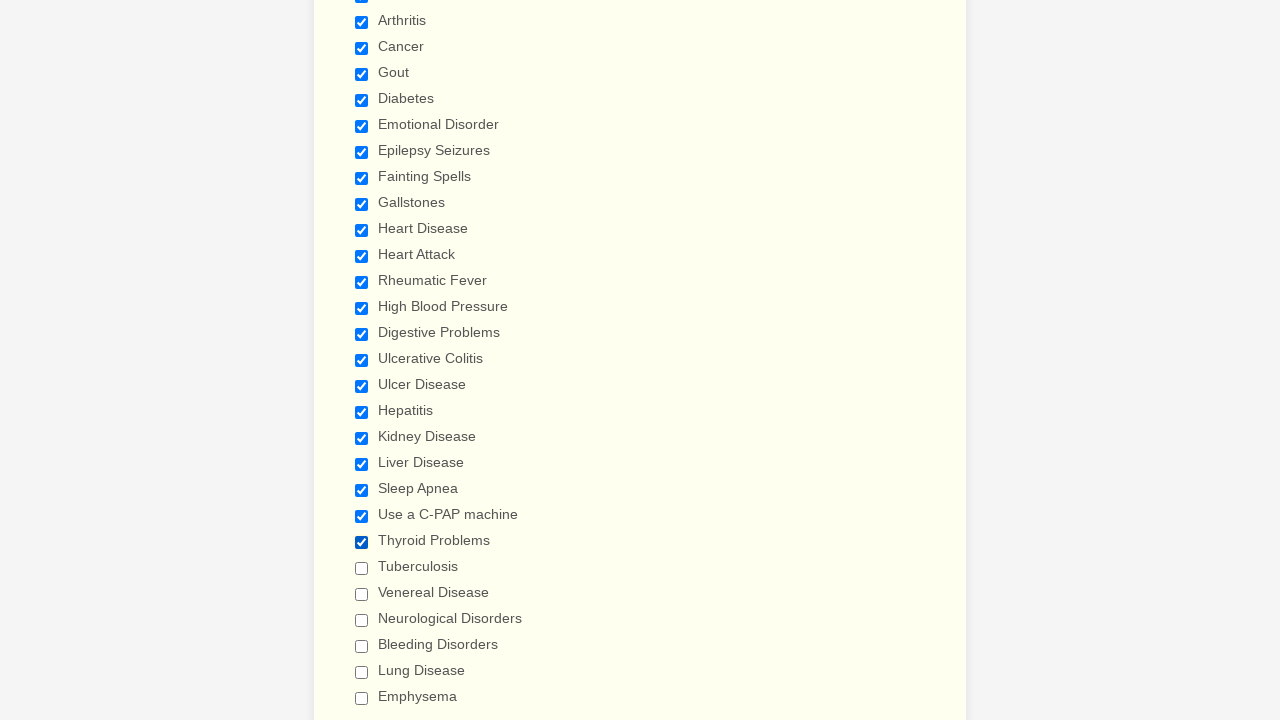

Clicked unchecked checkbox at index 23 at (362, 568) on div.form-single-column input.form-checkbox >> nth=23
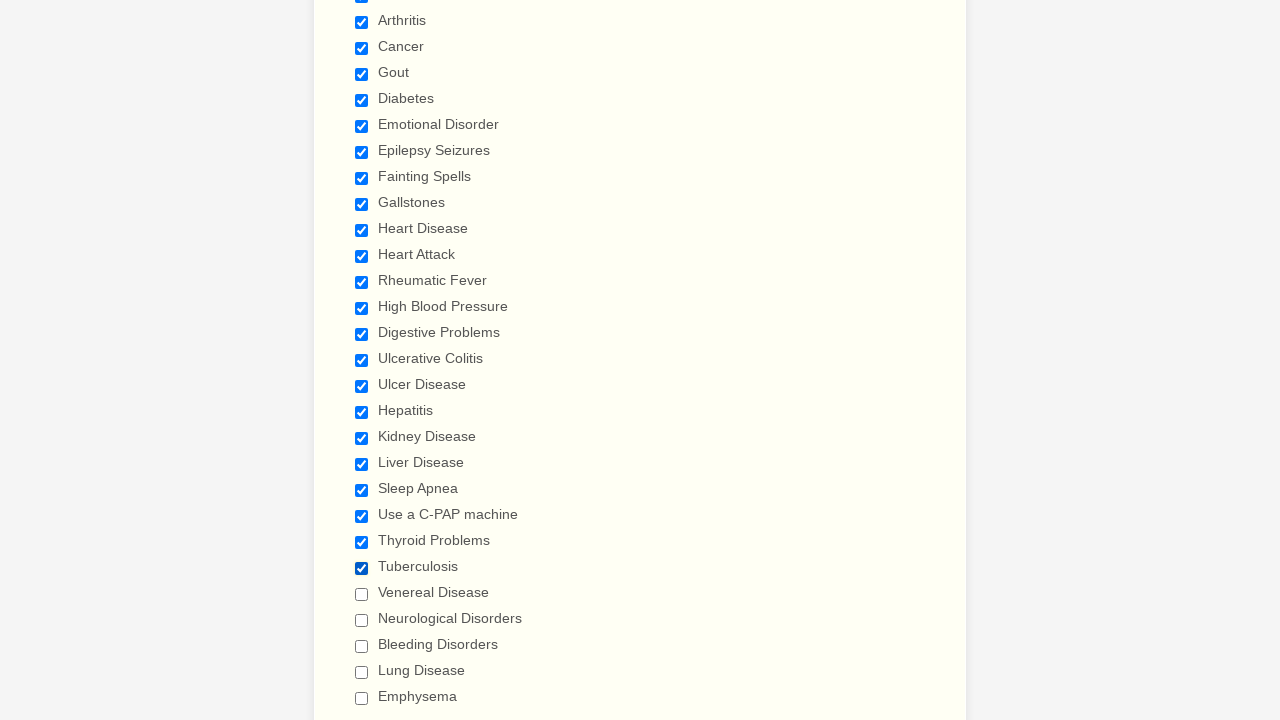

Clicked unchecked checkbox at index 24 at (362, 594) on div.form-single-column input.form-checkbox >> nth=24
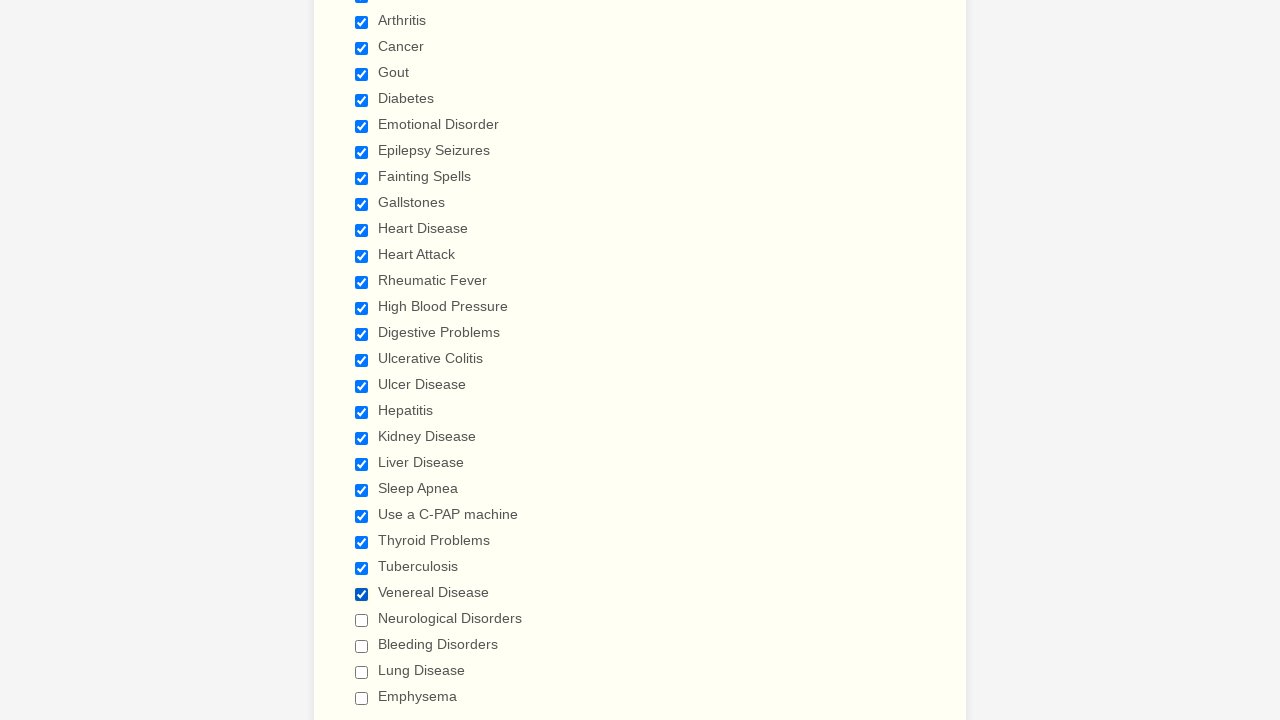

Clicked unchecked checkbox at index 25 at (362, 620) on div.form-single-column input.form-checkbox >> nth=25
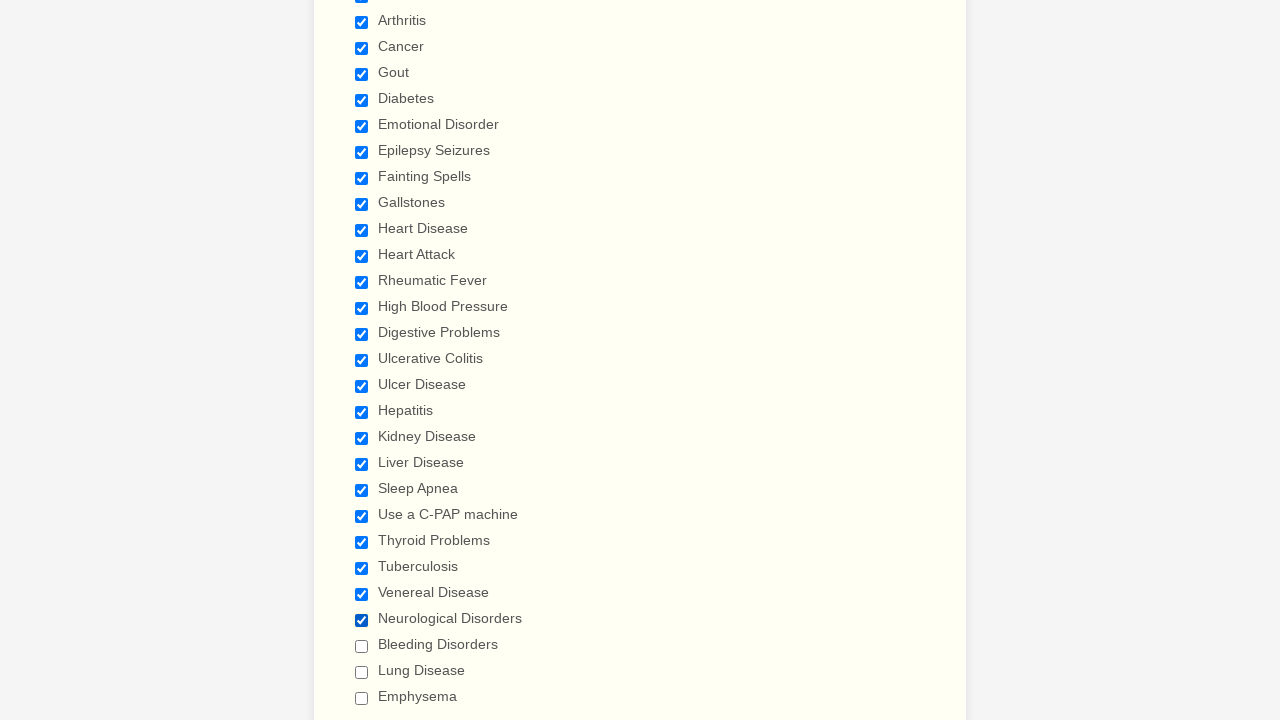

Clicked unchecked checkbox at index 26 at (362, 646) on div.form-single-column input.form-checkbox >> nth=26
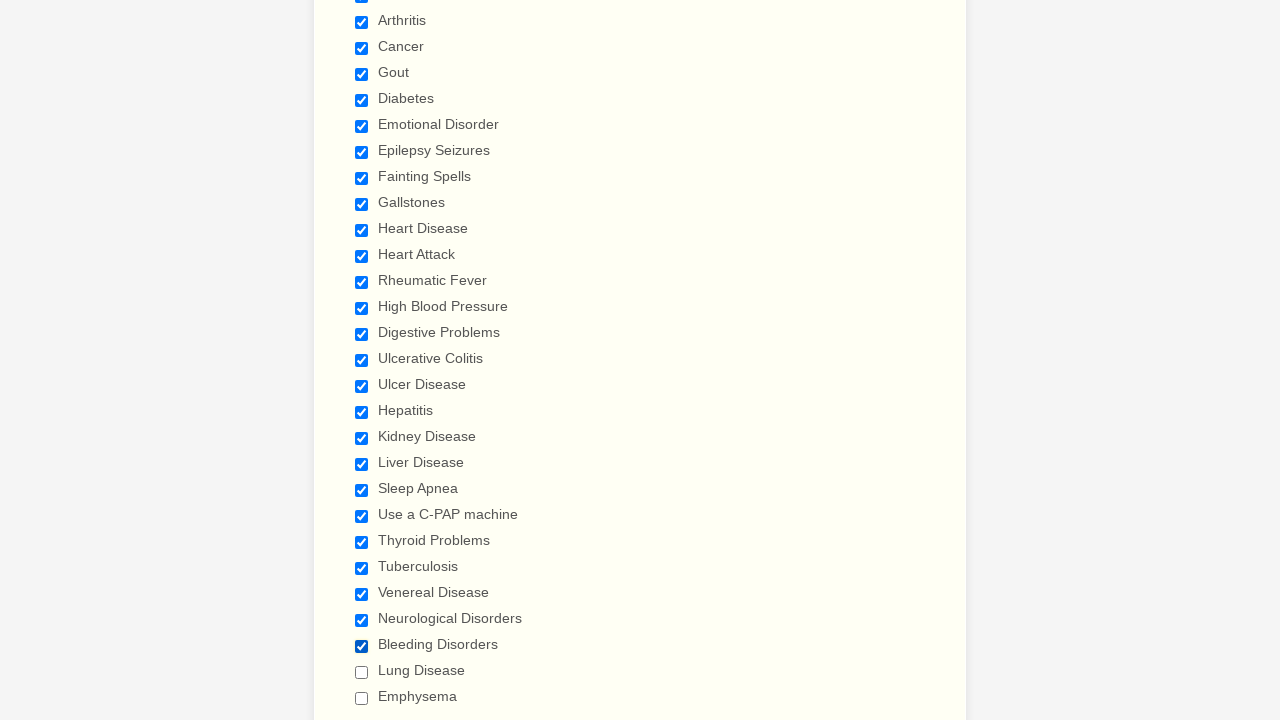

Clicked unchecked checkbox at index 27 at (362, 672) on div.form-single-column input.form-checkbox >> nth=27
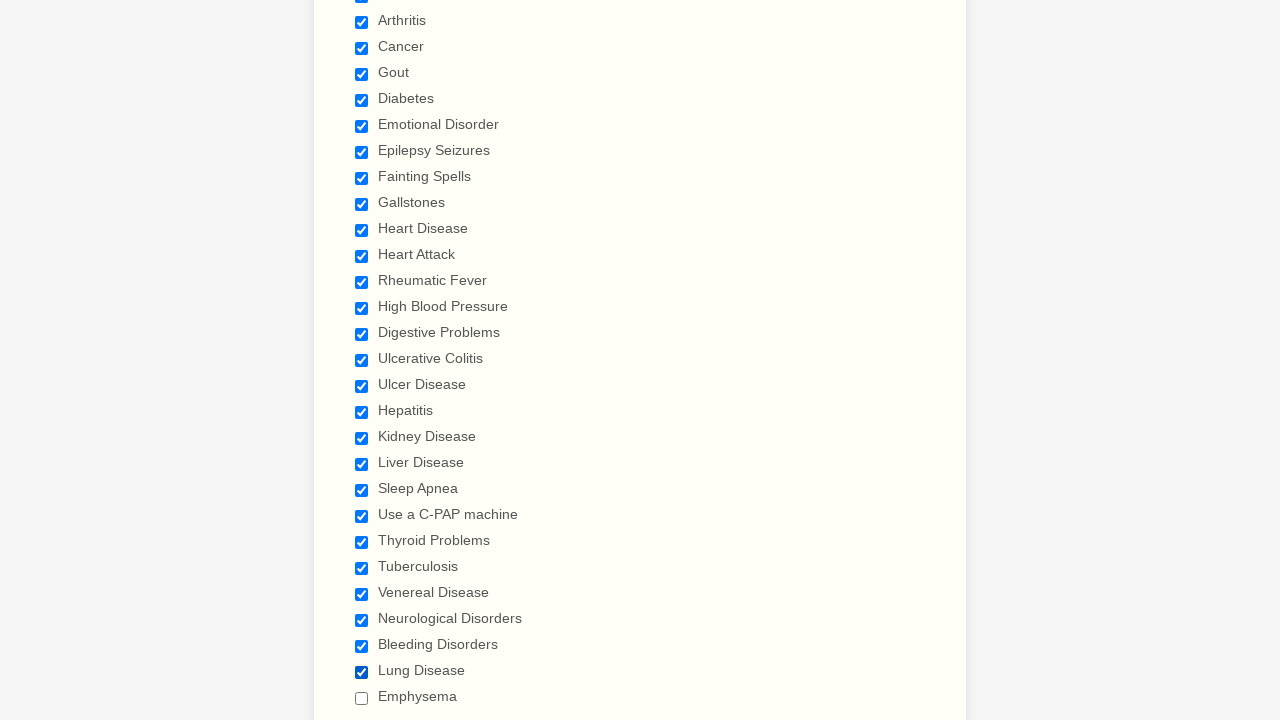

Clicked unchecked checkbox at index 28 at (362, 698) on div.form-single-column input.form-checkbox >> nth=28
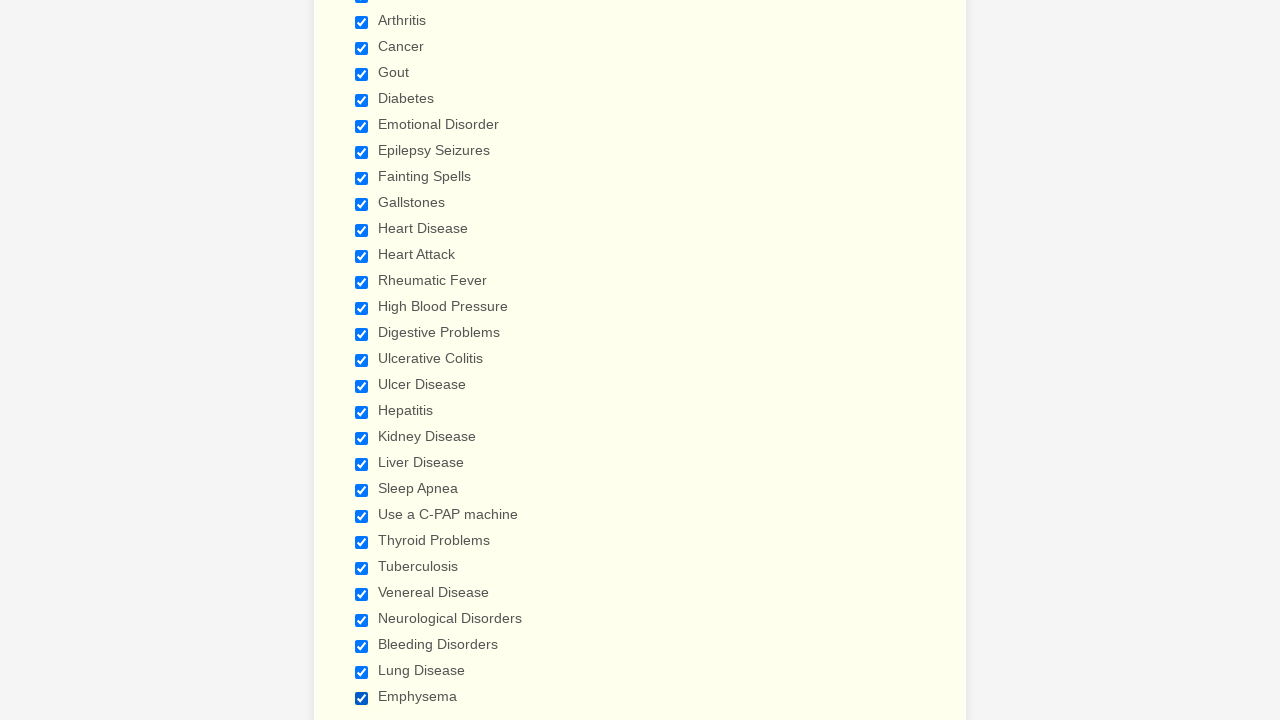

Verified checkbox at index 0 is checked
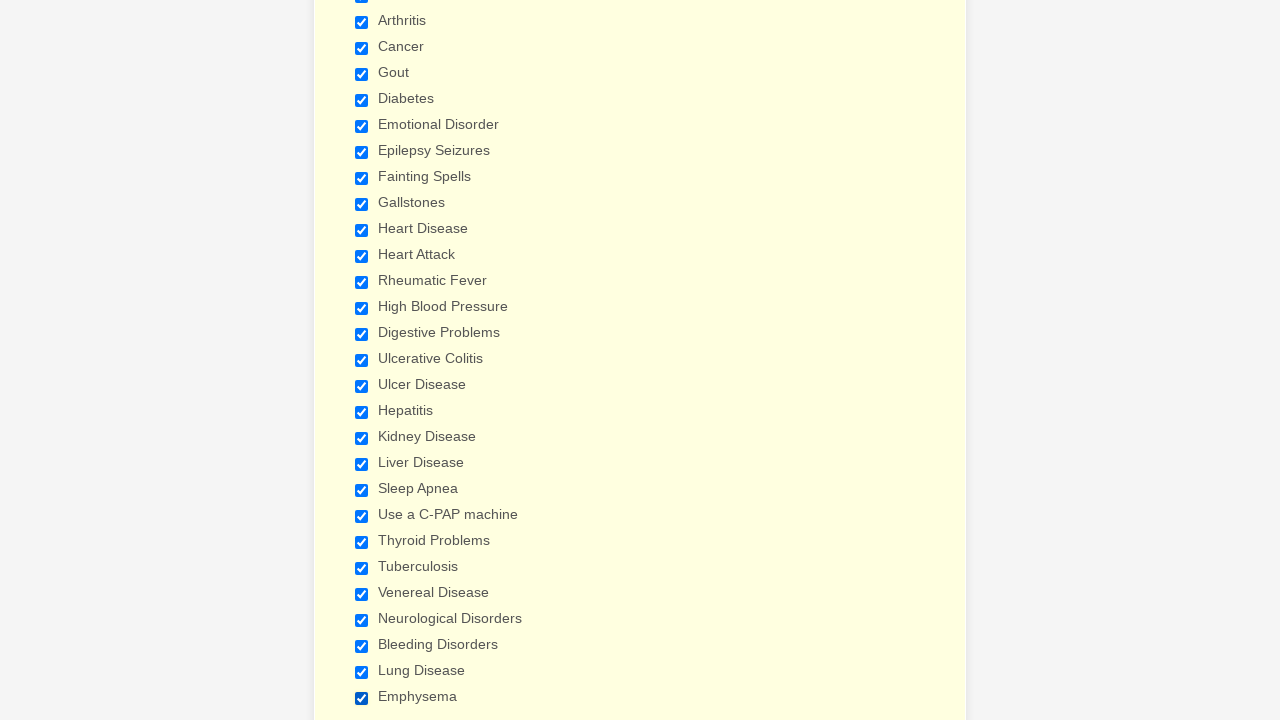

Verified checkbox at index 1 is checked
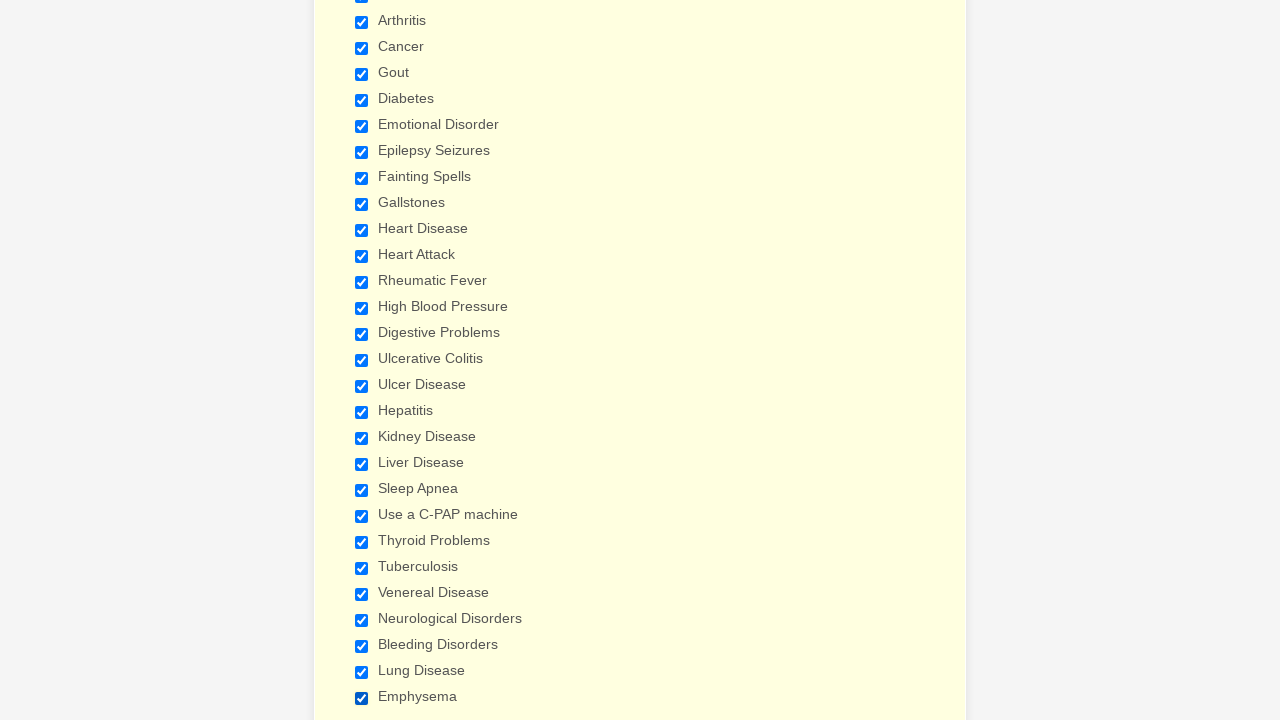

Verified checkbox at index 2 is checked
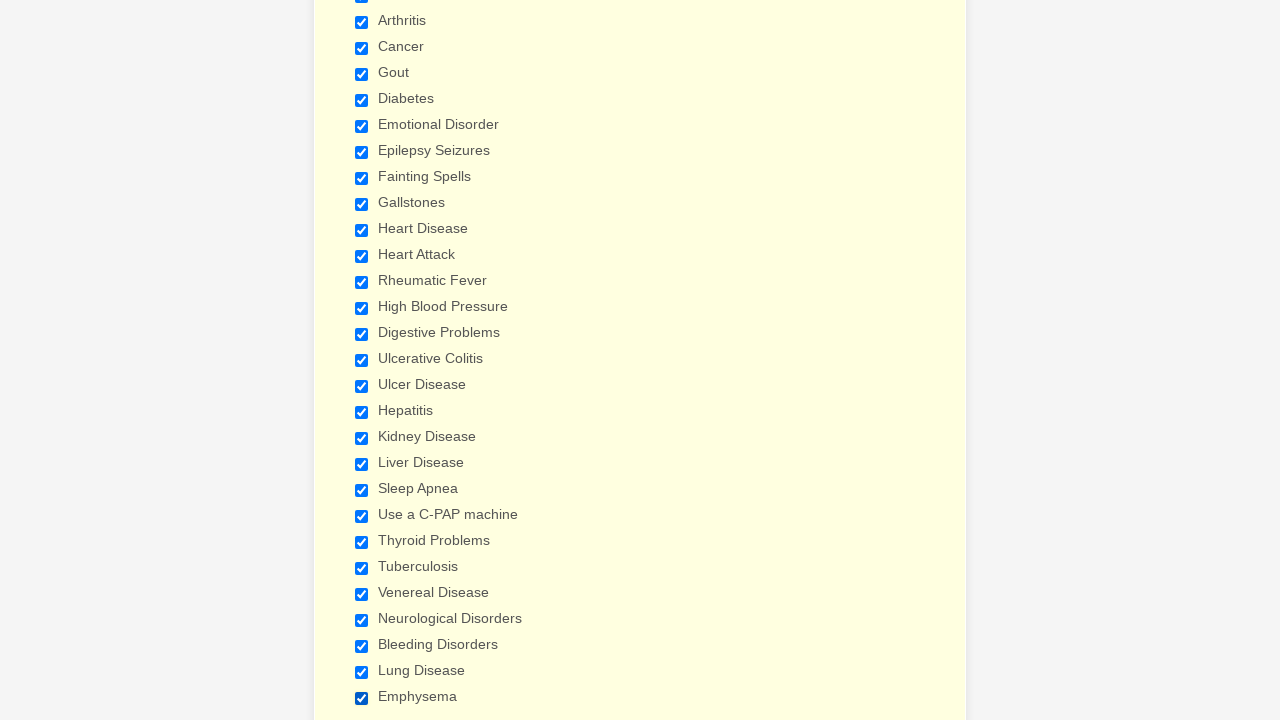

Verified checkbox at index 3 is checked
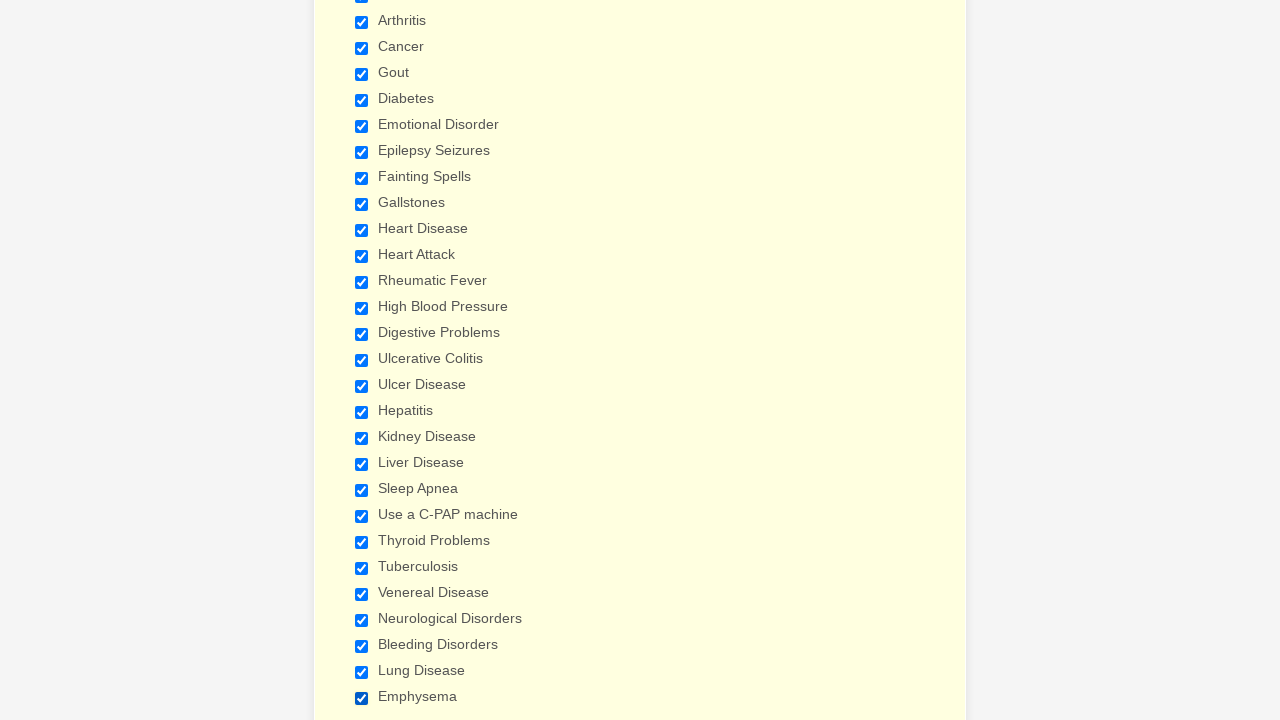

Verified checkbox at index 4 is checked
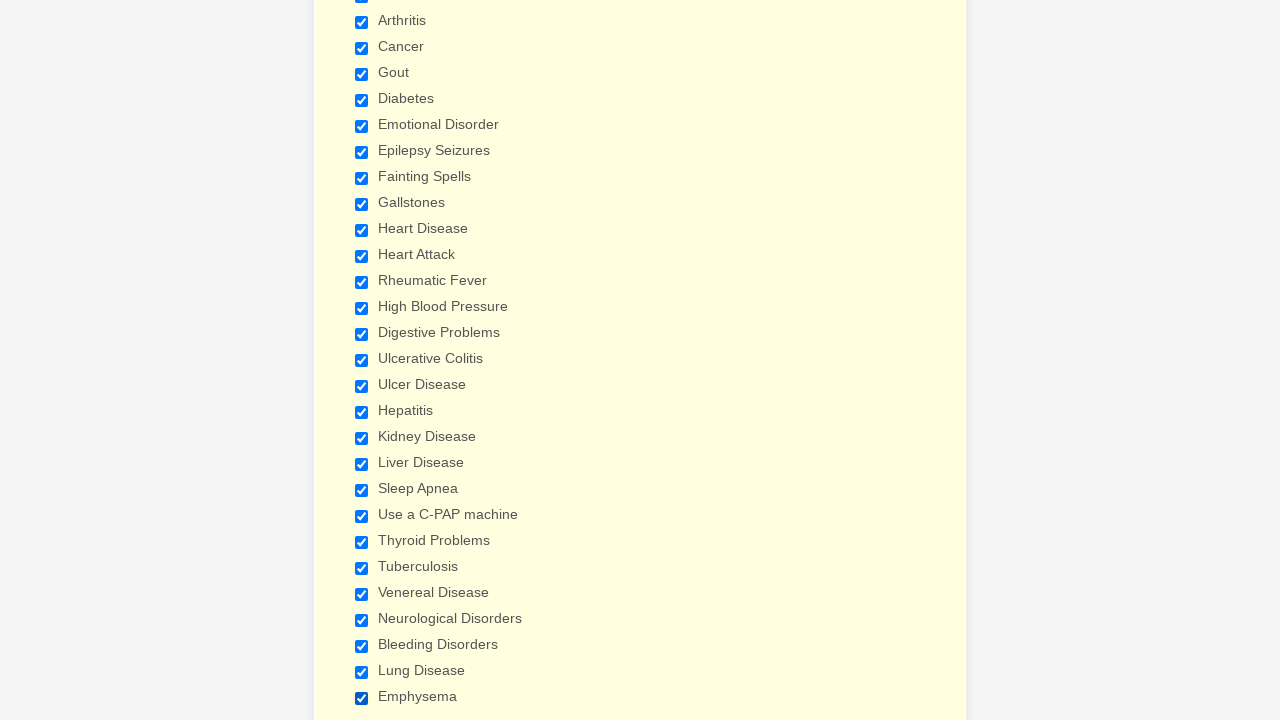

Verified checkbox at index 5 is checked
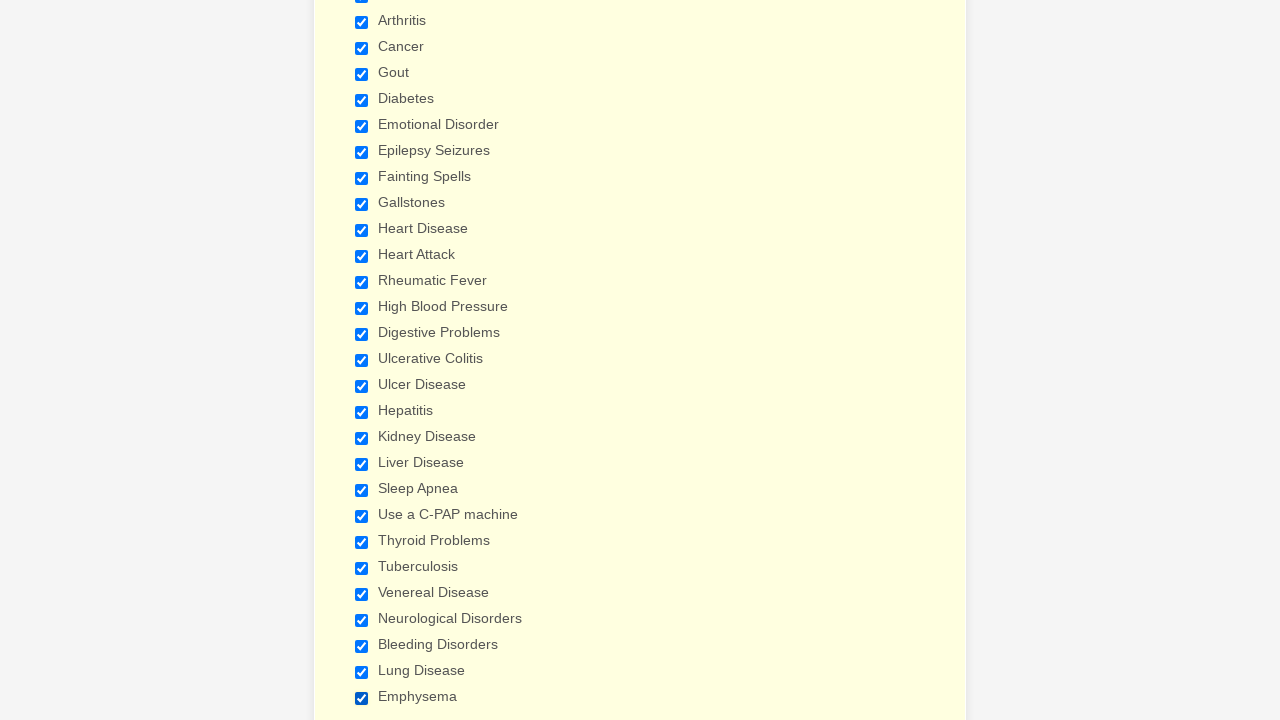

Verified checkbox at index 6 is checked
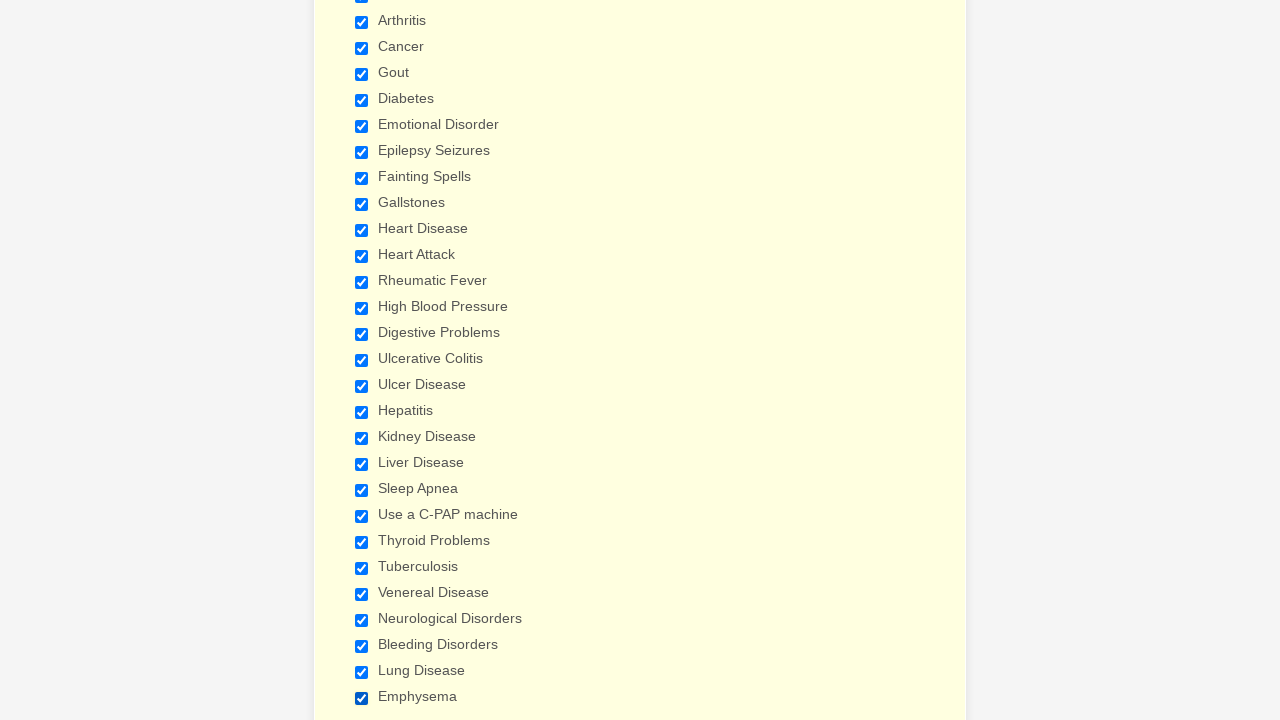

Verified checkbox at index 7 is checked
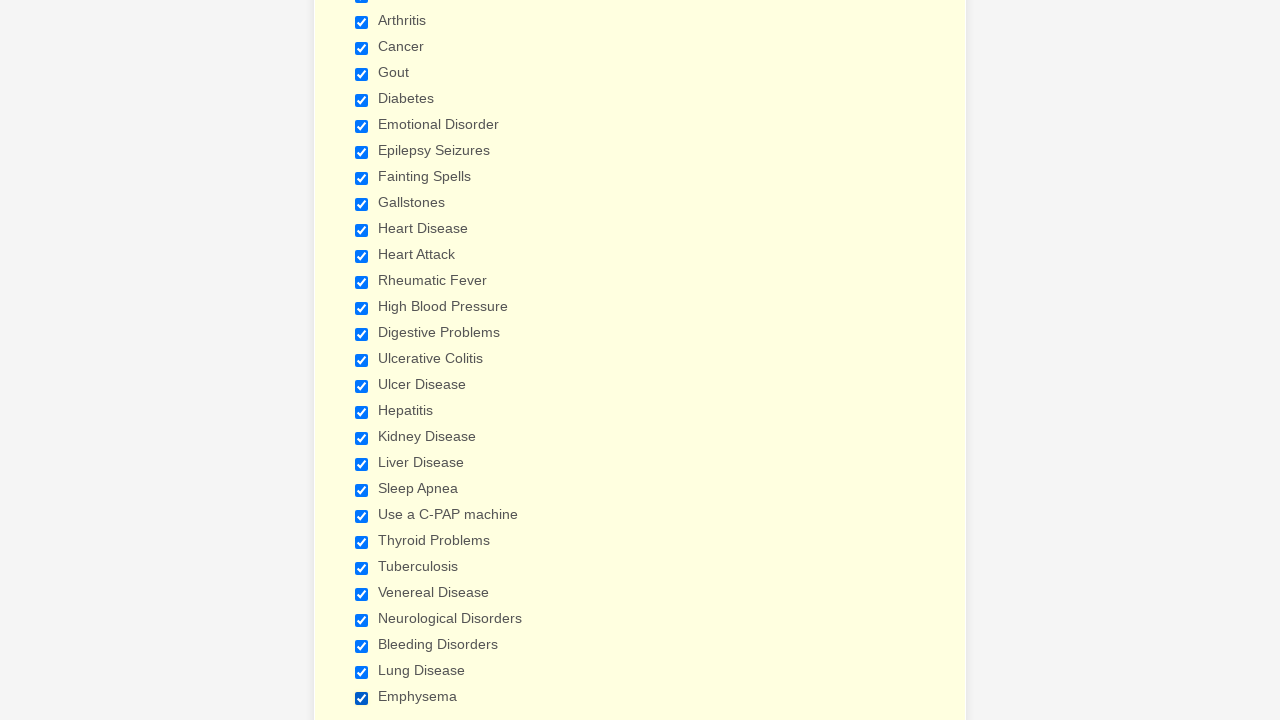

Verified checkbox at index 8 is checked
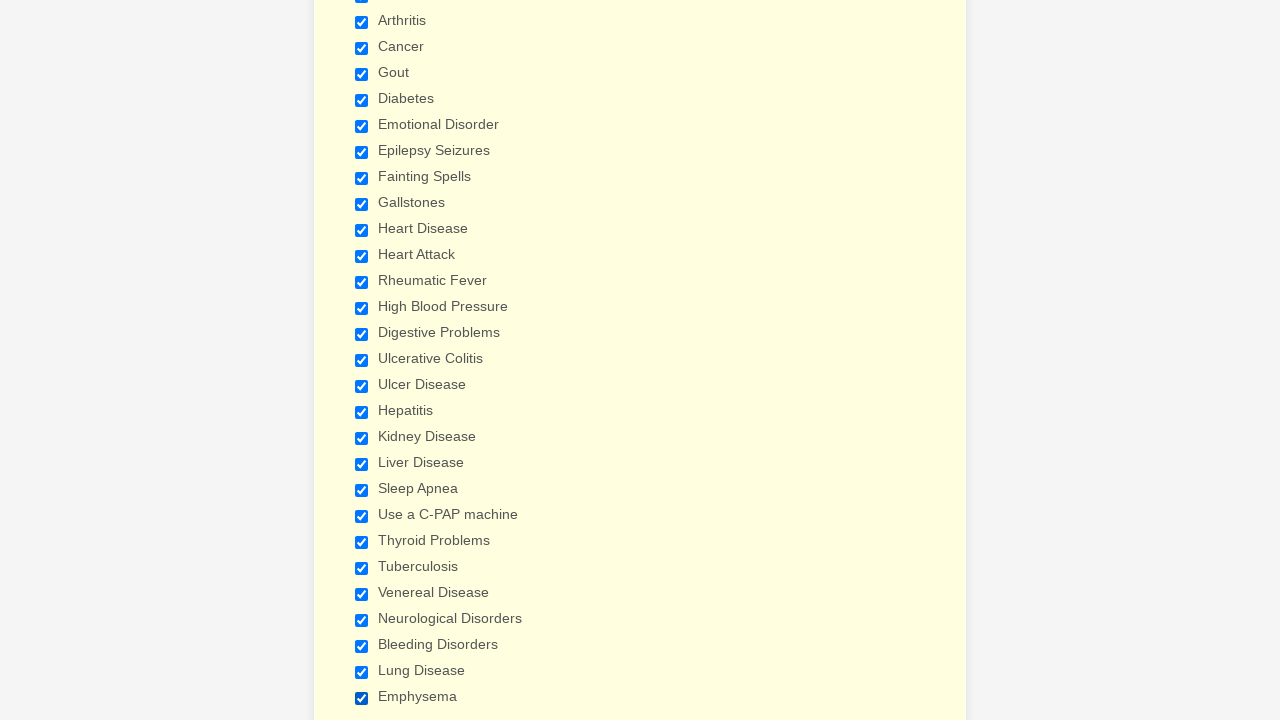

Verified checkbox at index 9 is checked
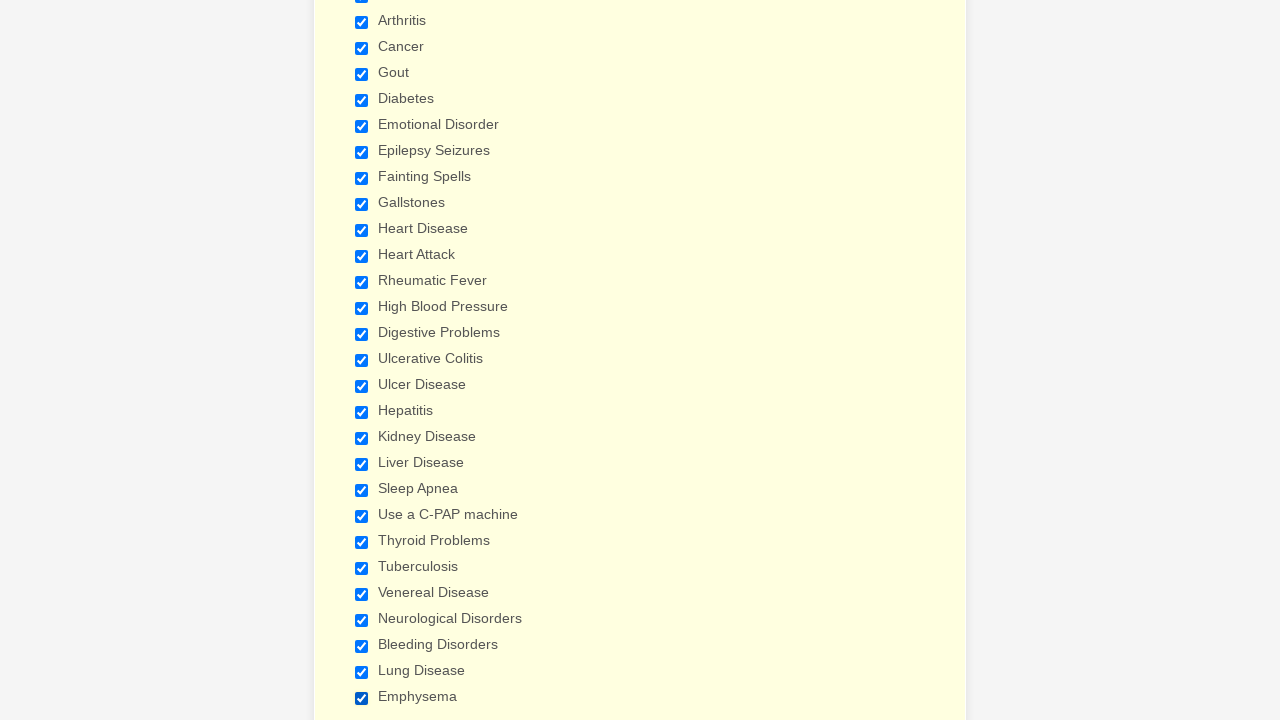

Verified checkbox at index 10 is checked
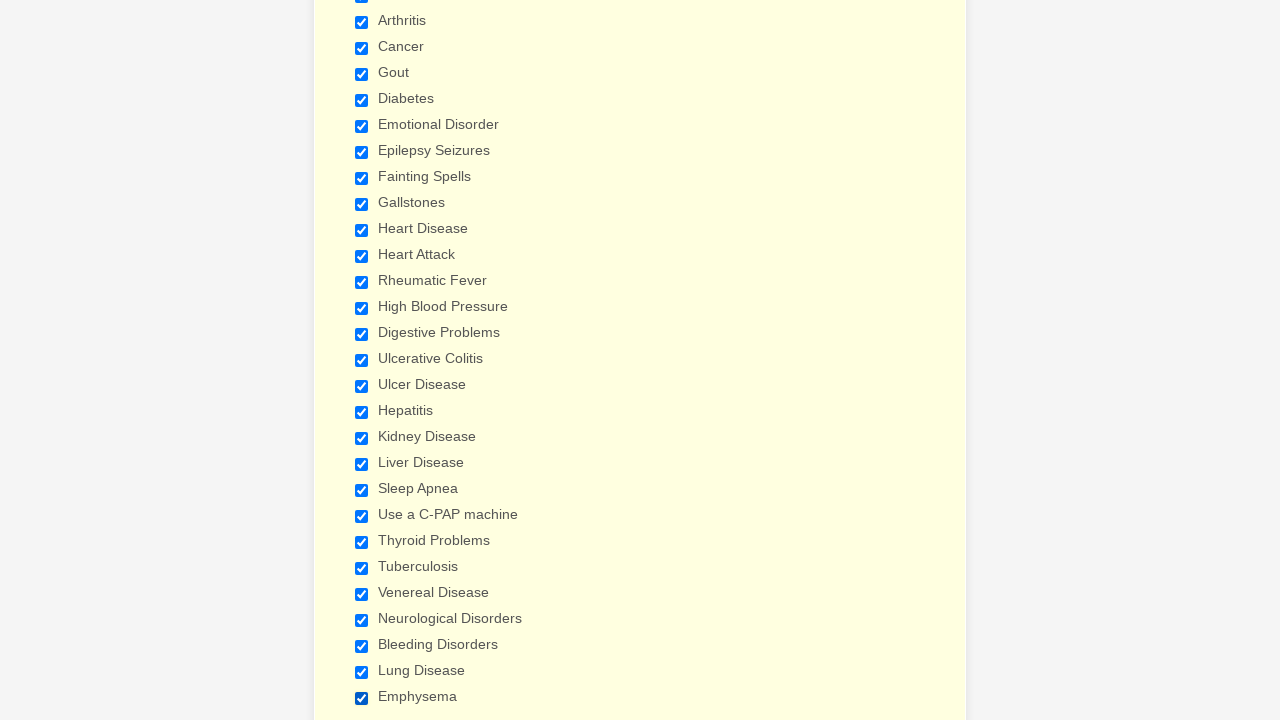

Verified checkbox at index 11 is checked
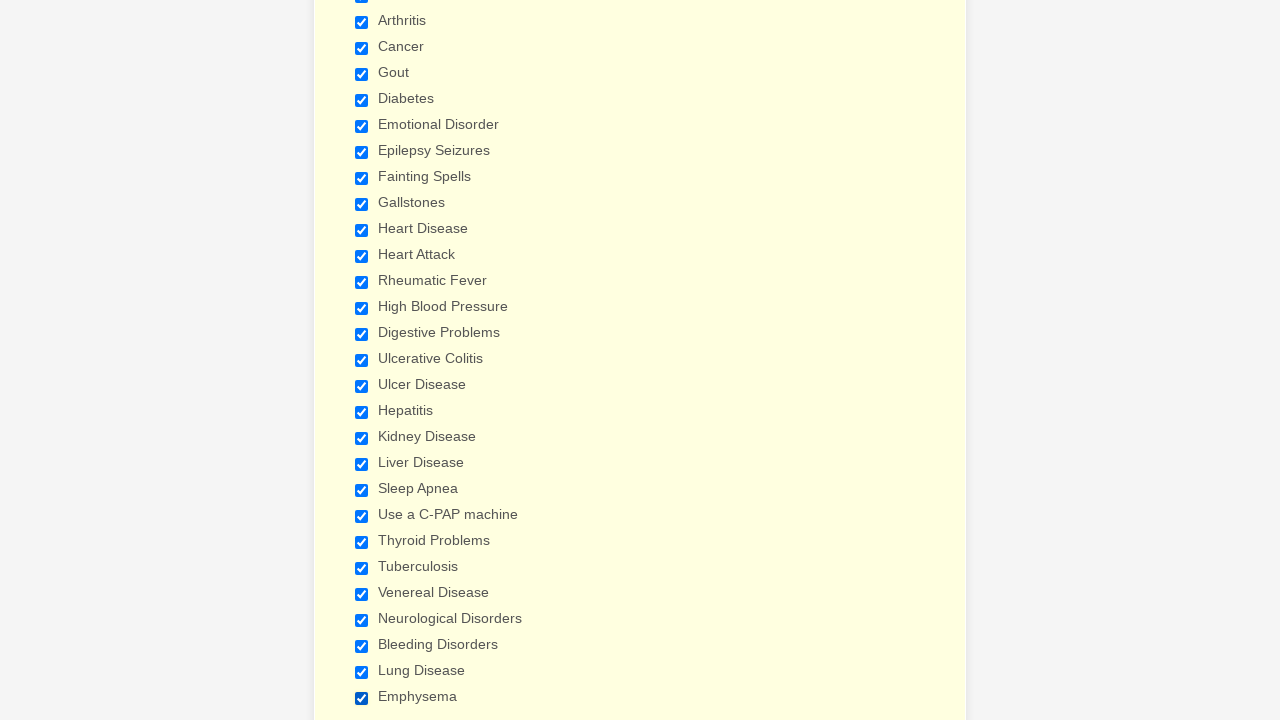

Verified checkbox at index 12 is checked
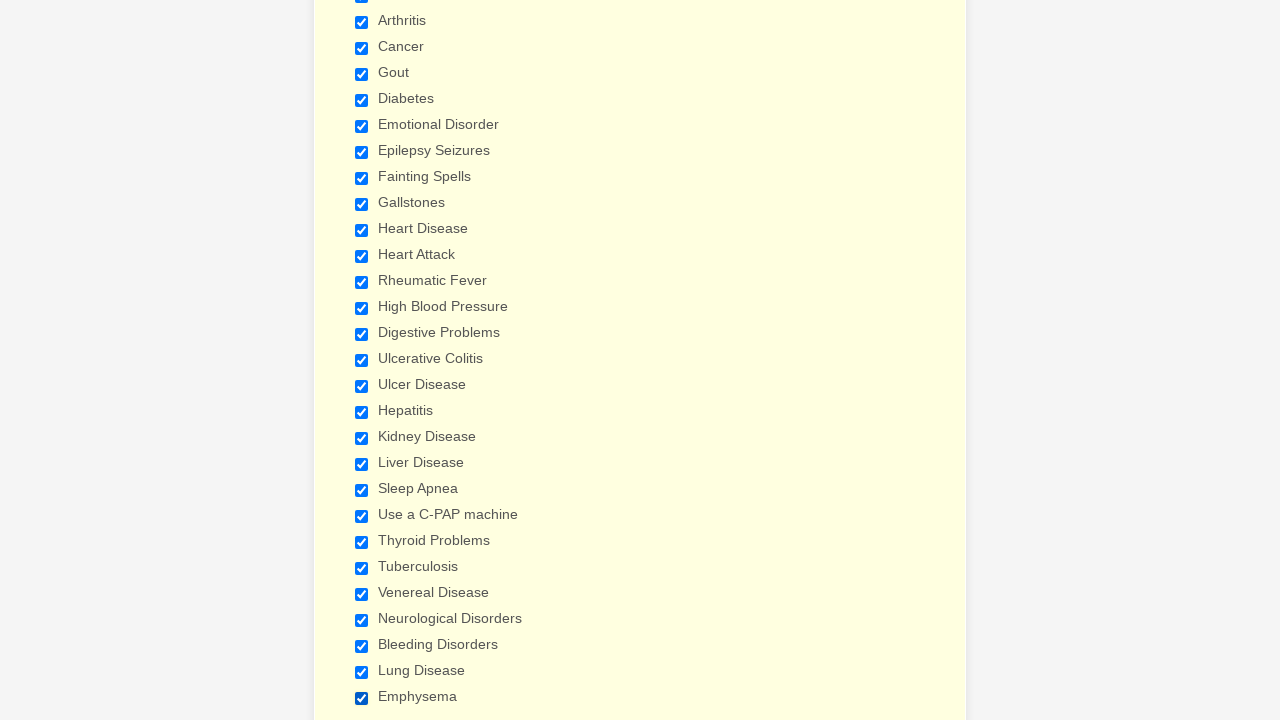

Verified checkbox at index 13 is checked
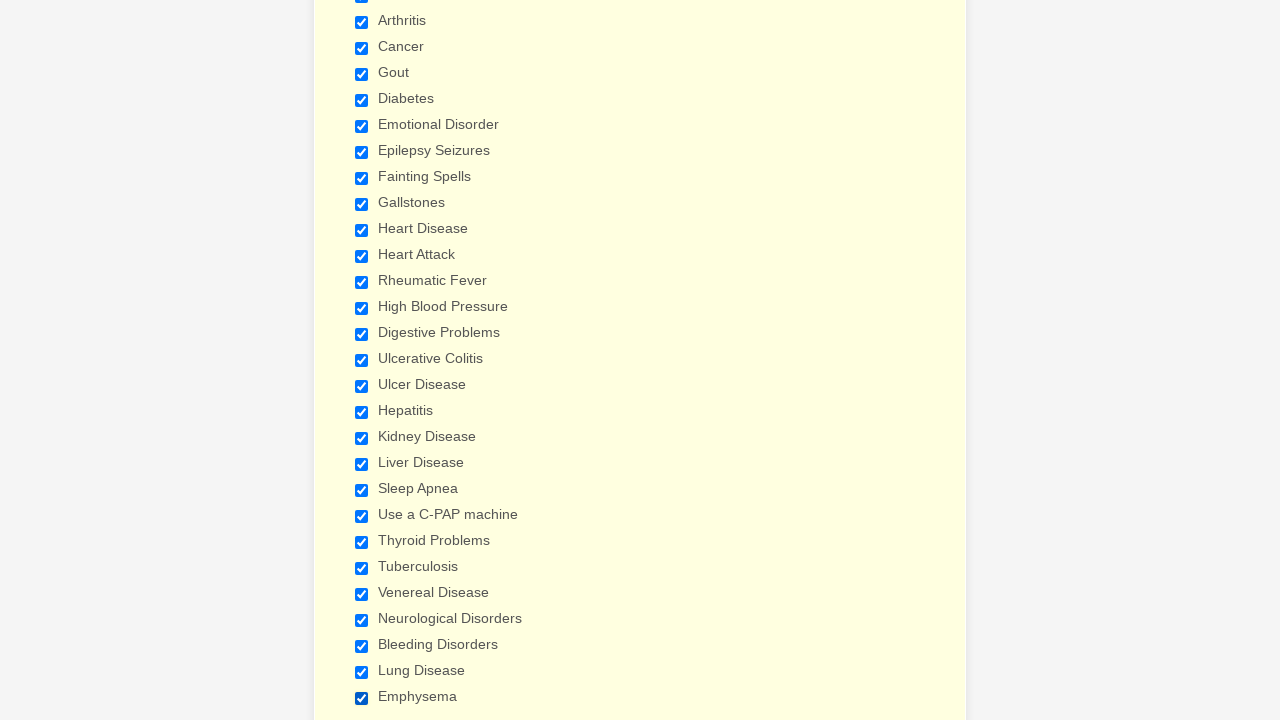

Verified checkbox at index 14 is checked
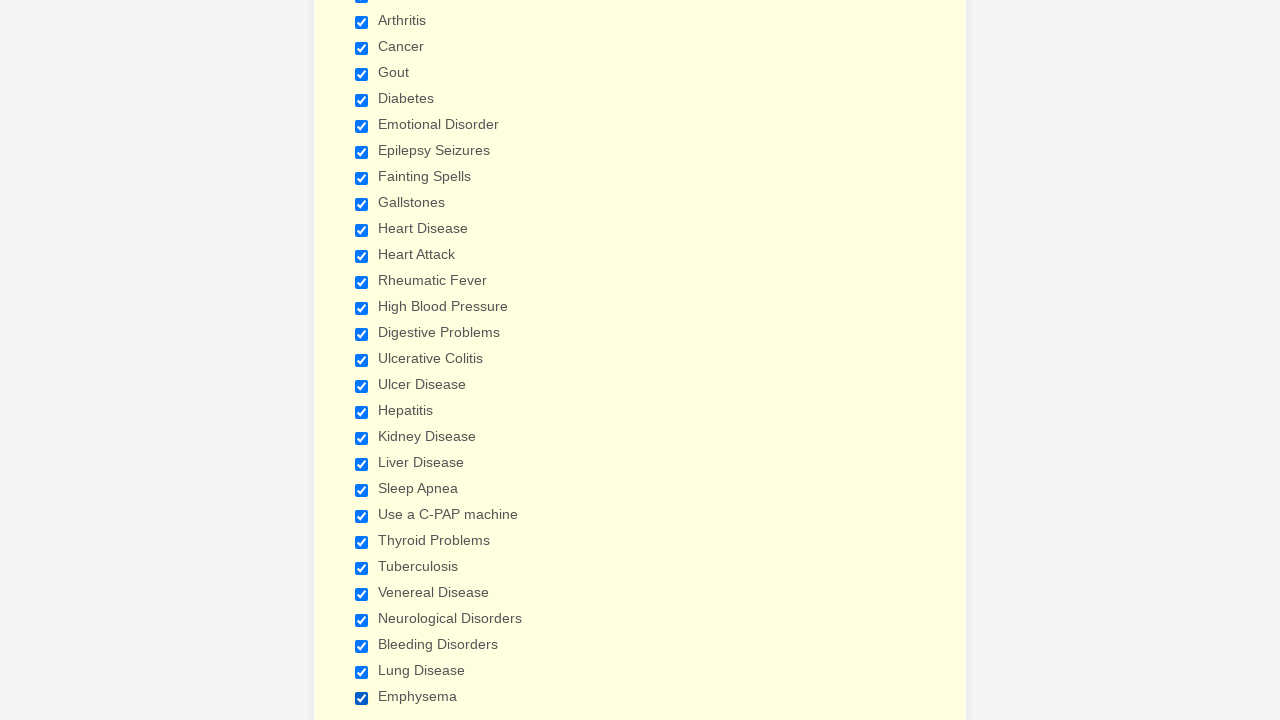

Verified checkbox at index 15 is checked
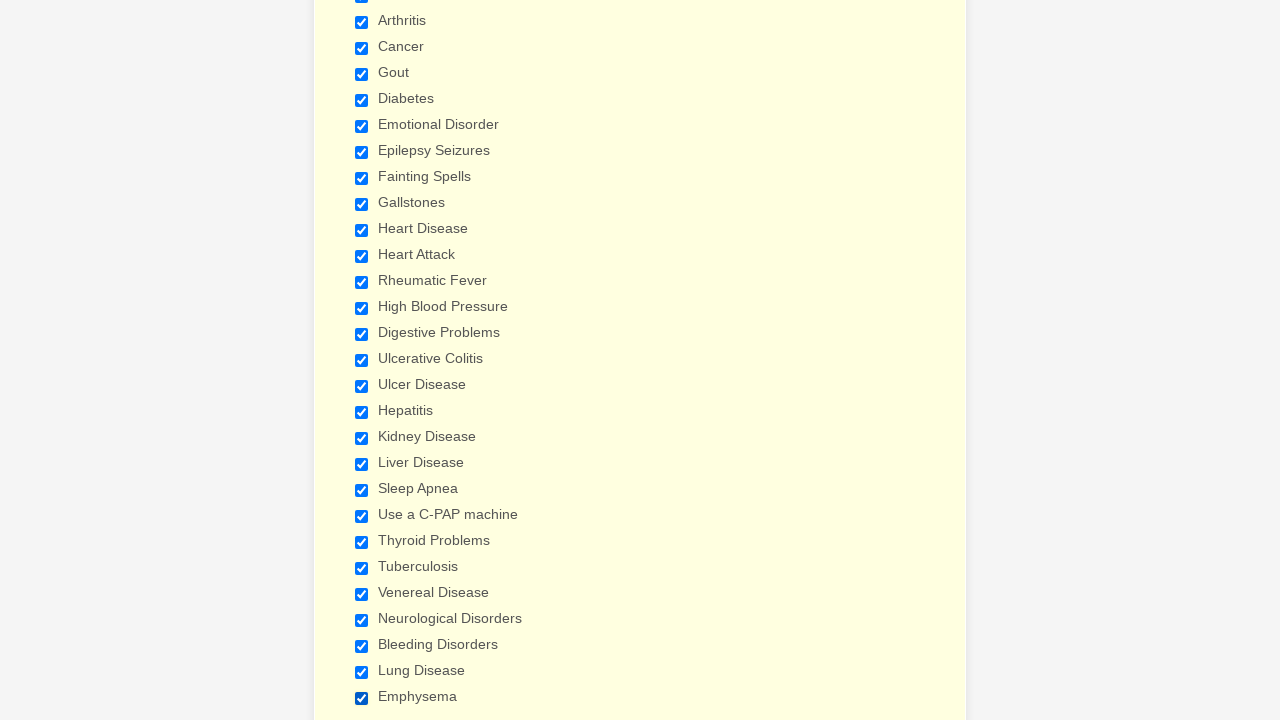

Verified checkbox at index 16 is checked
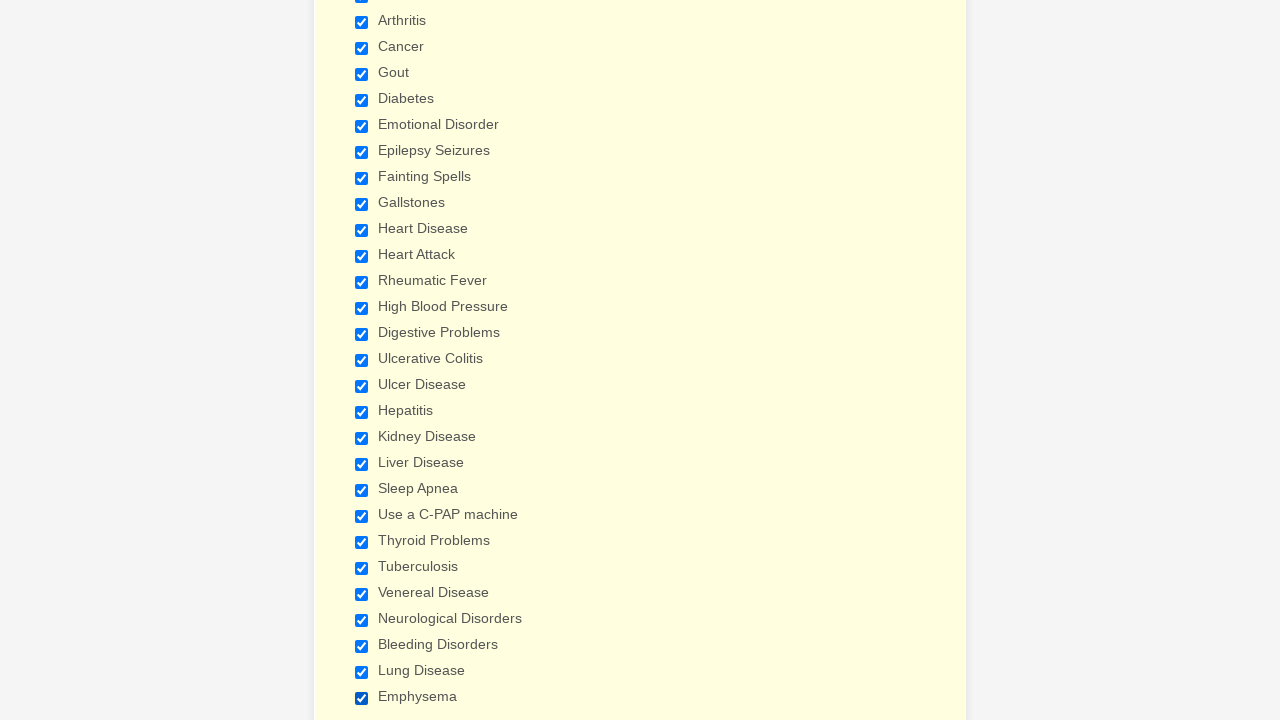

Verified checkbox at index 17 is checked
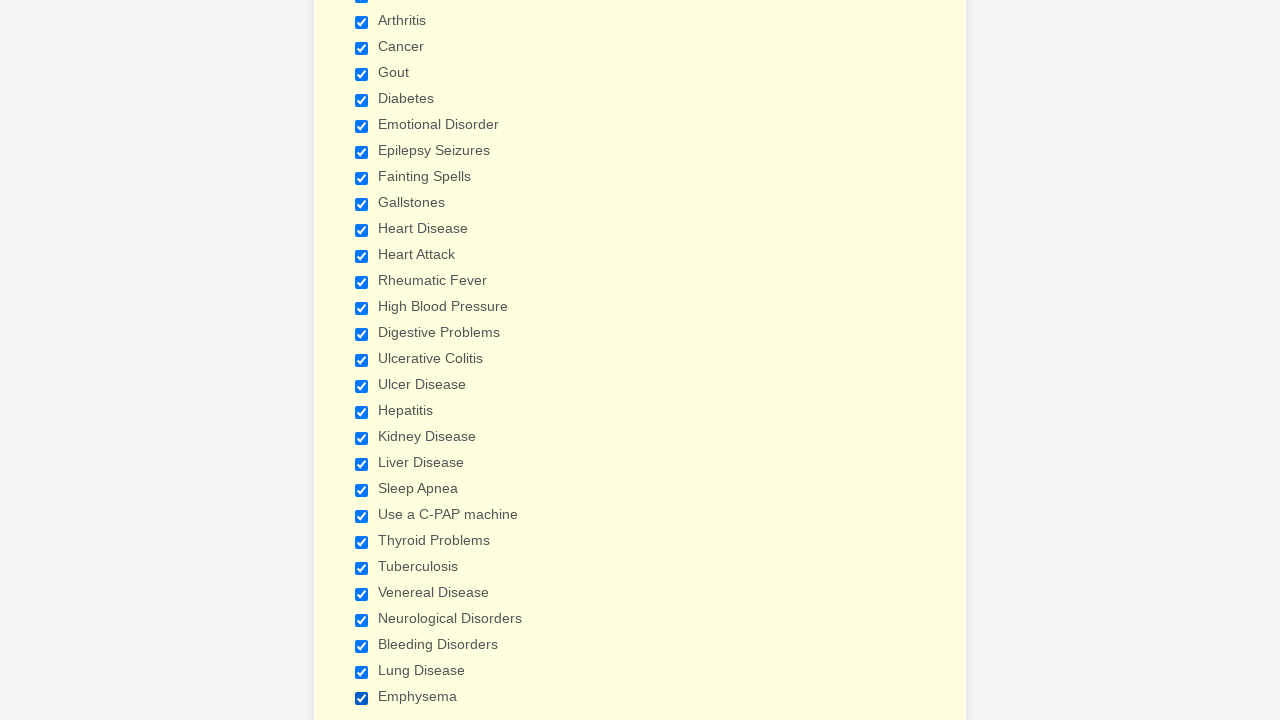

Verified checkbox at index 18 is checked
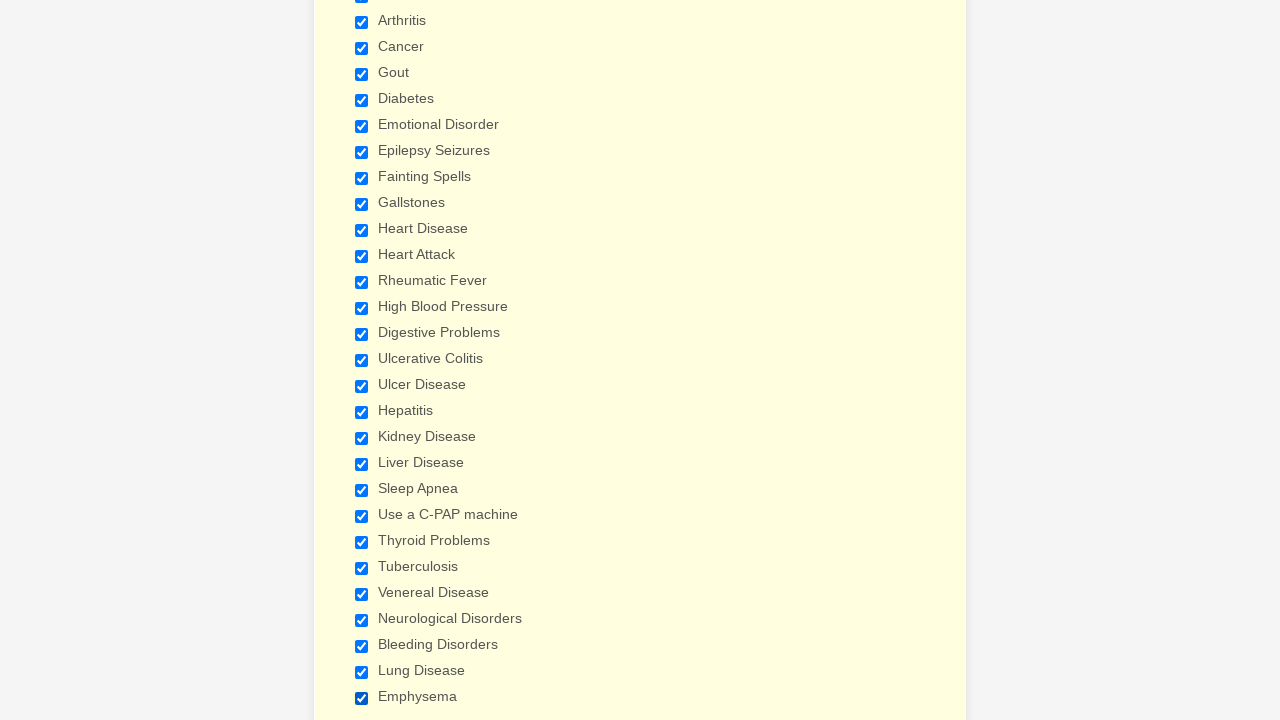

Verified checkbox at index 19 is checked
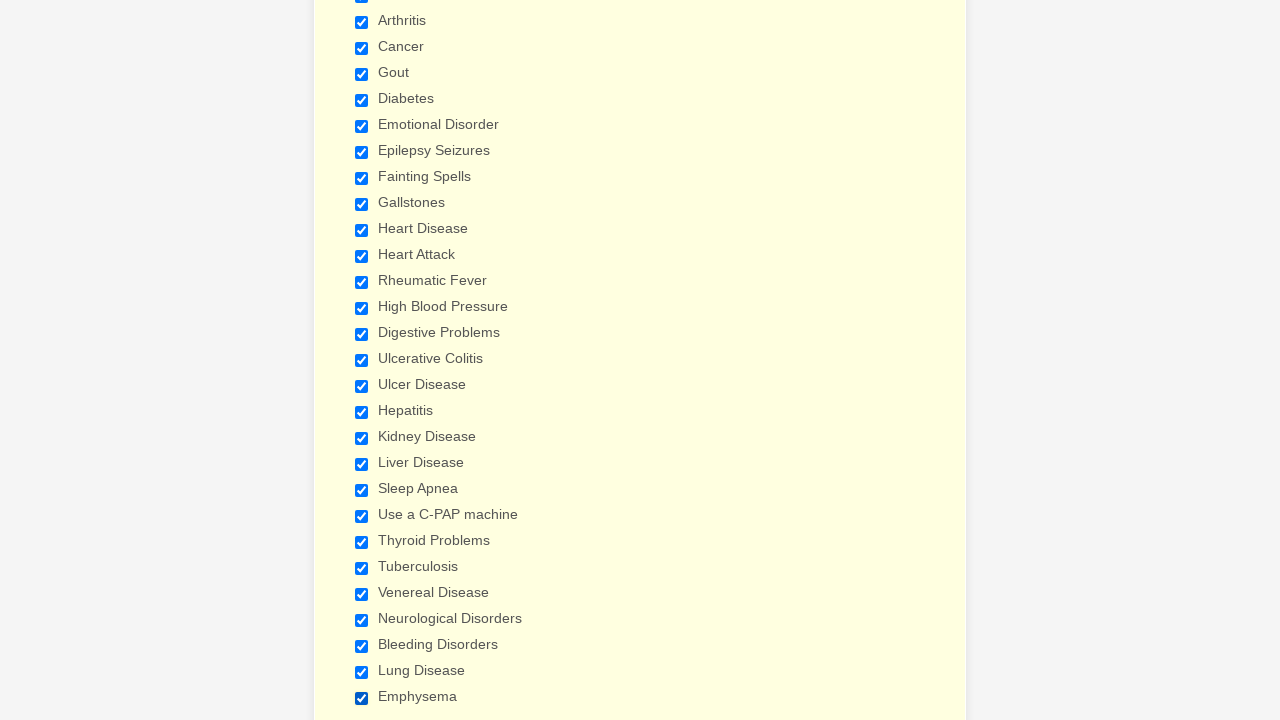

Verified checkbox at index 20 is checked
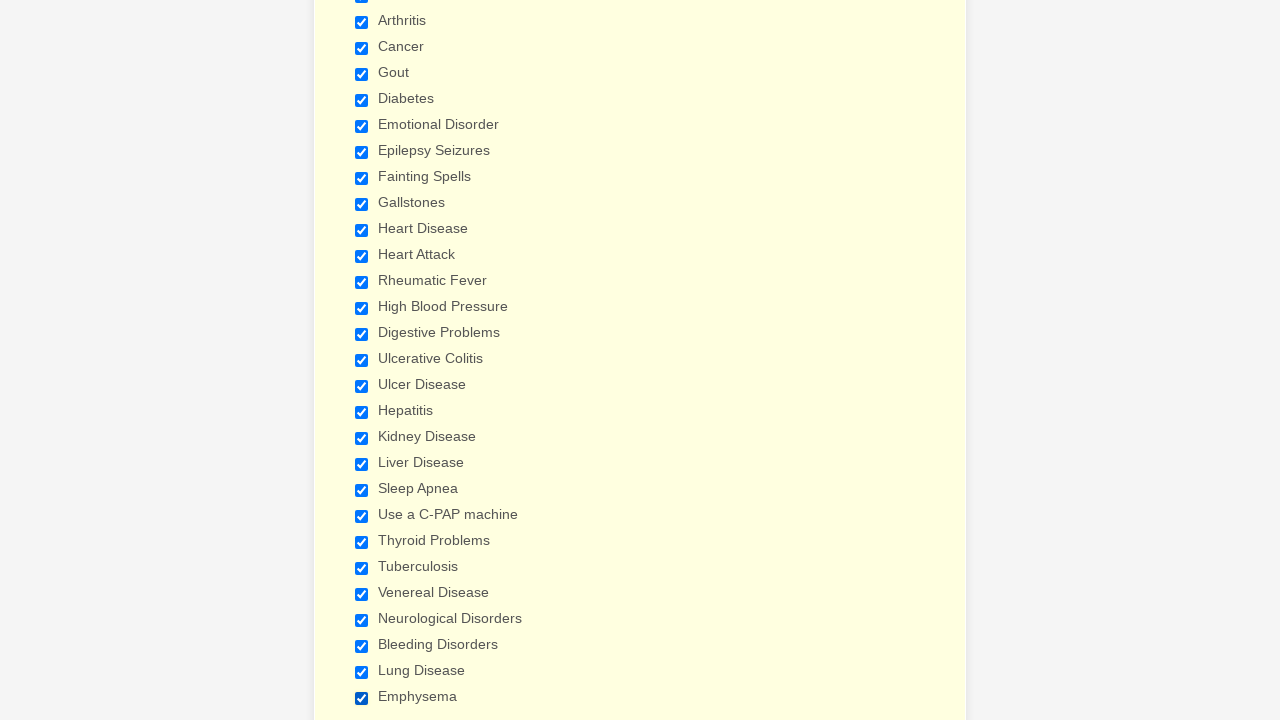

Verified checkbox at index 21 is checked
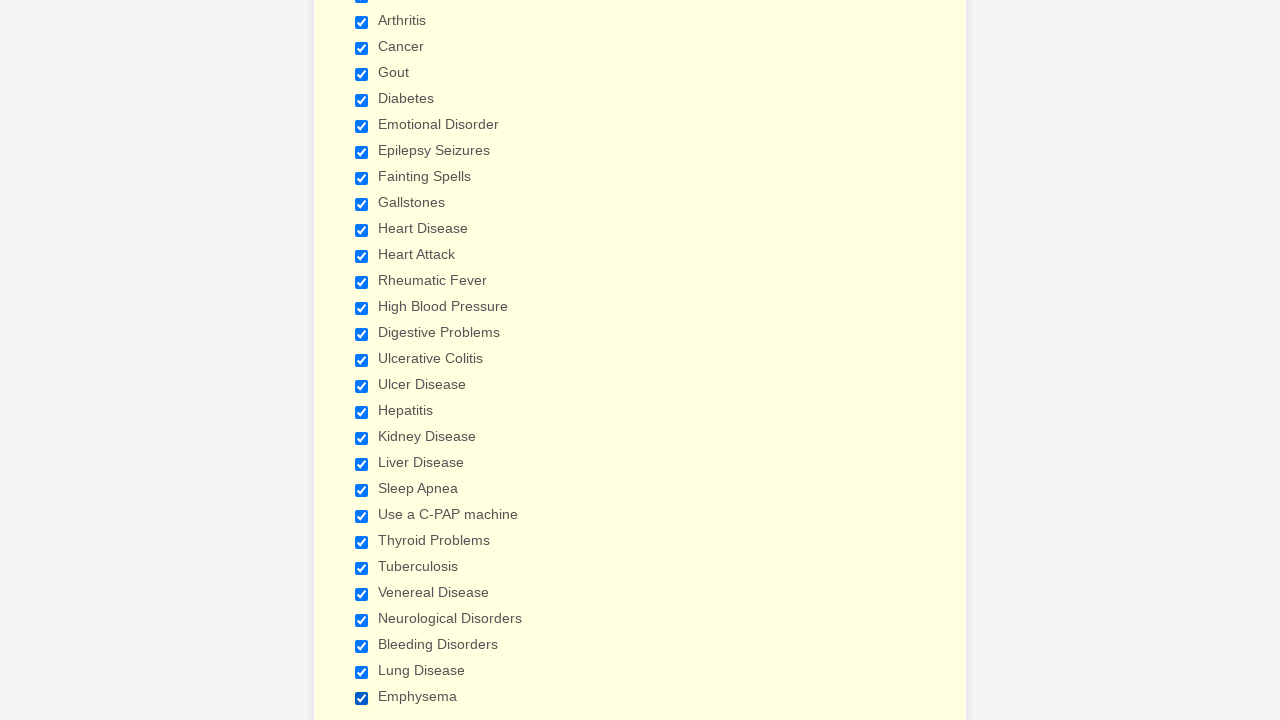

Verified checkbox at index 22 is checked
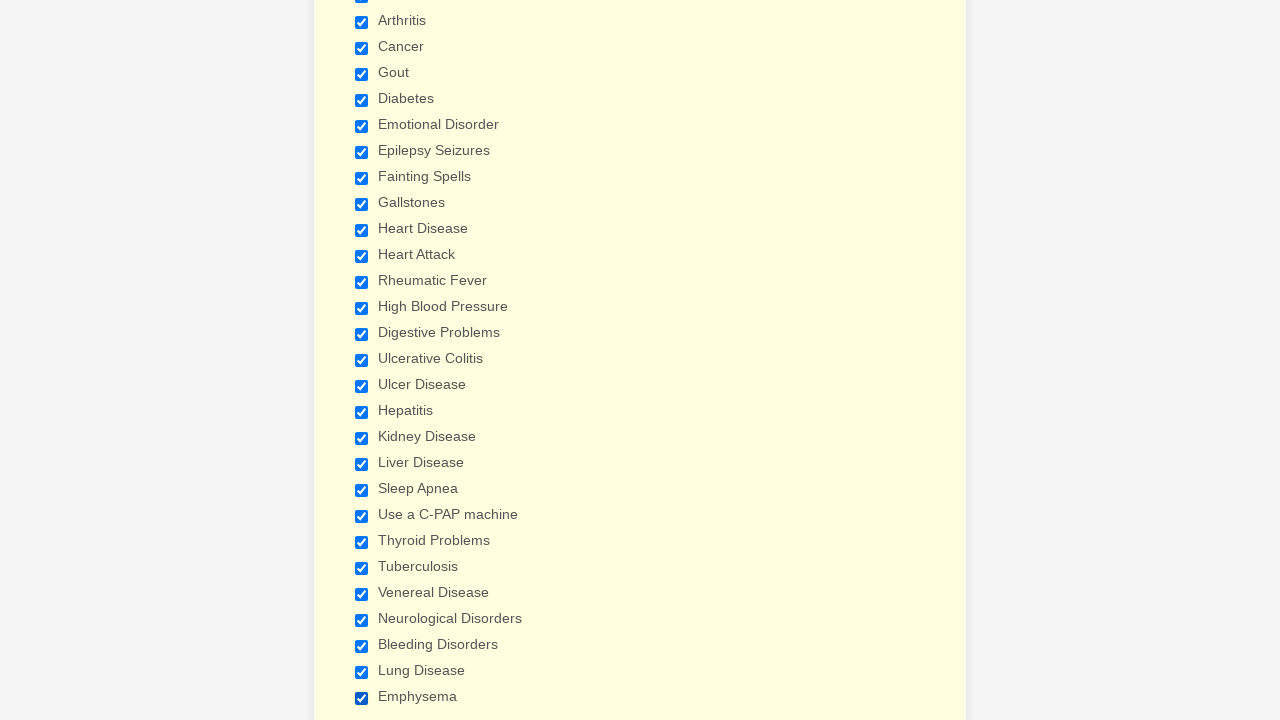

Verified checkbox at index 23 is checked
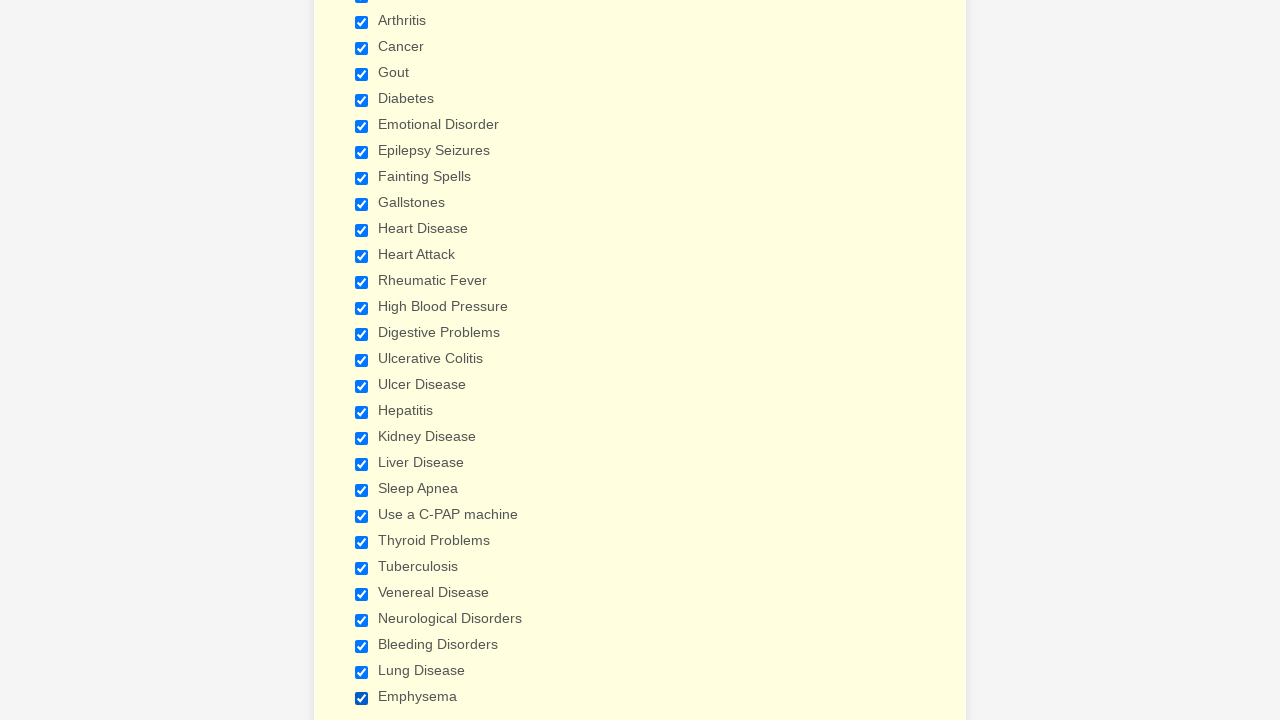

Verified checkbox at index 24 is checked
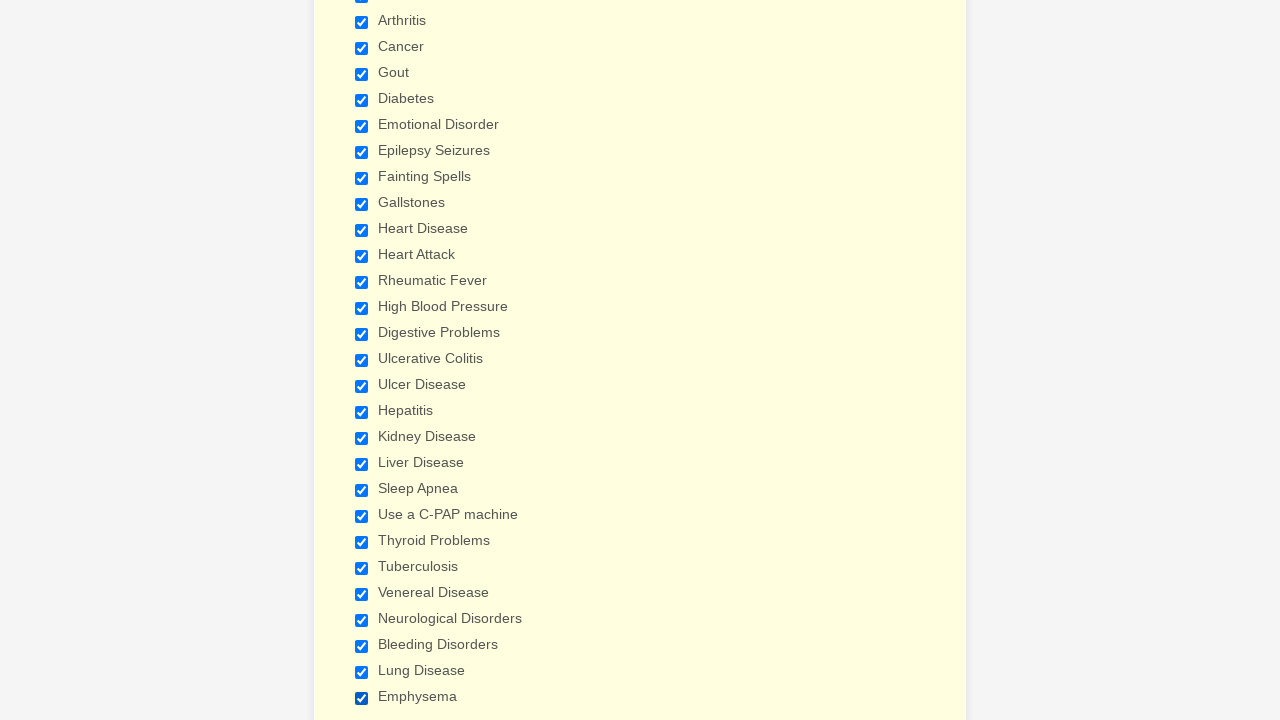

Verified checkbox at index 25 is checked
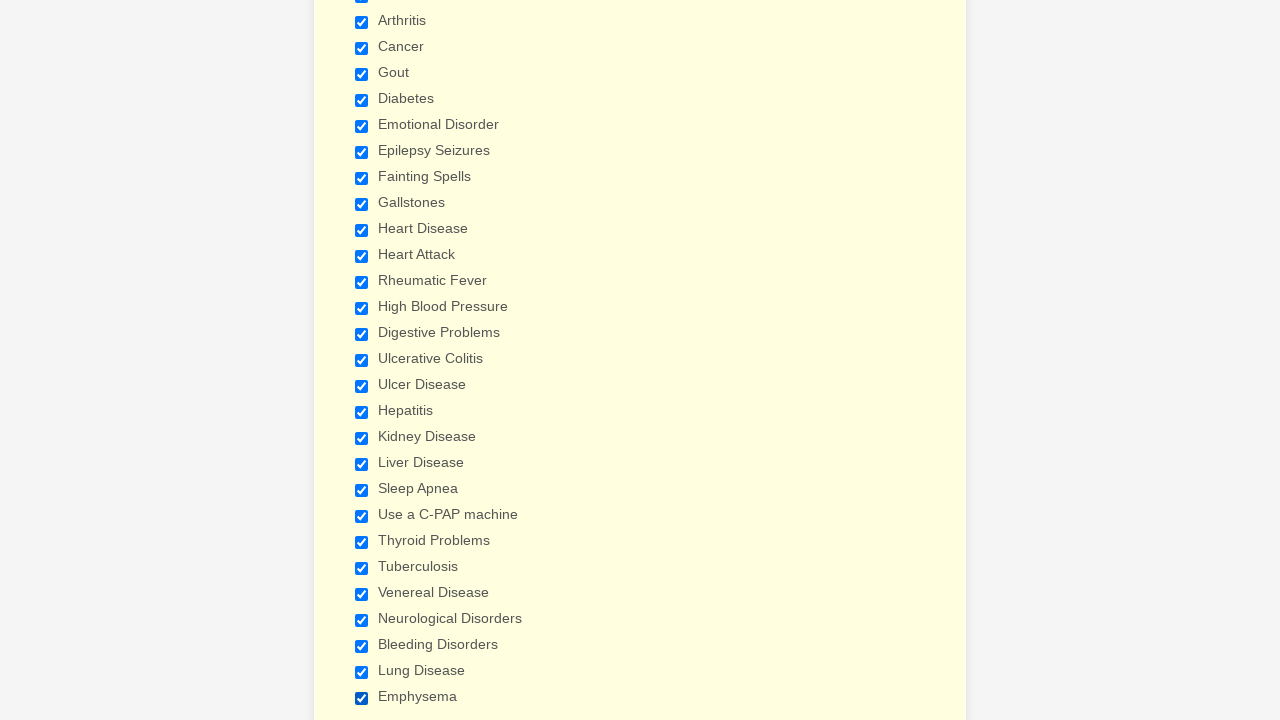

Verified checkbox at index 26 is checked
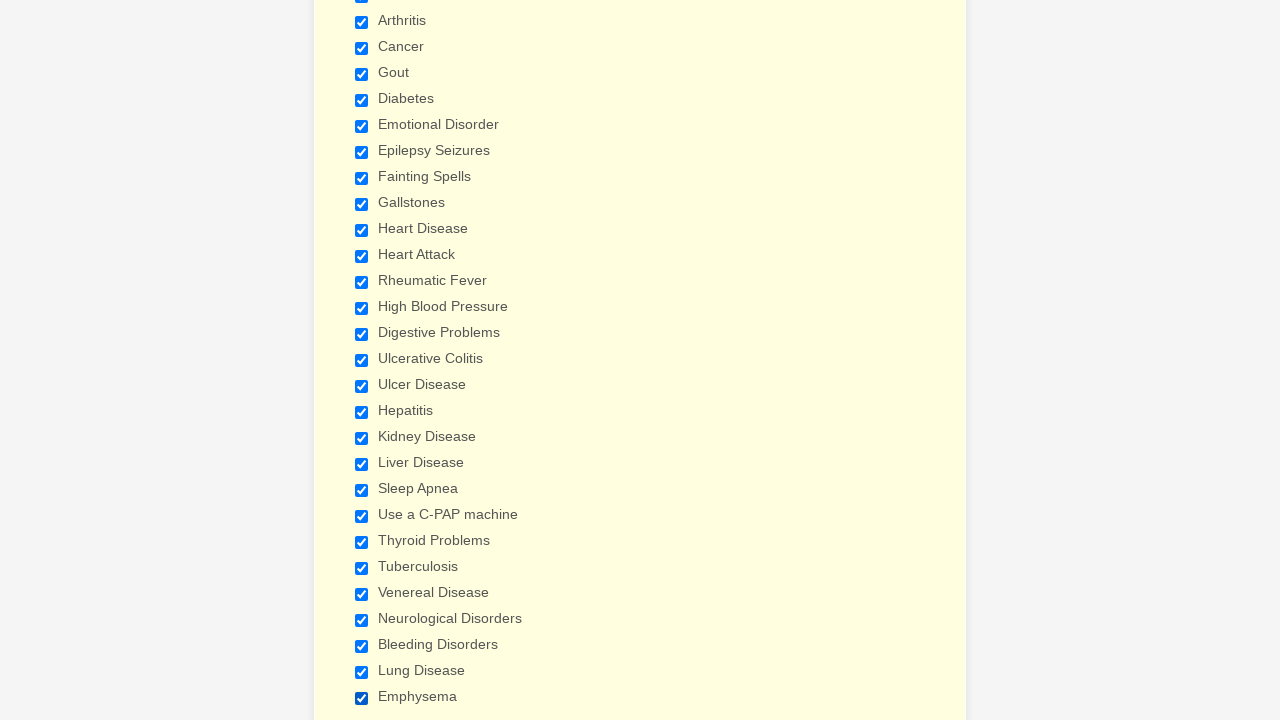

Verified checkbox at index 27 is checked
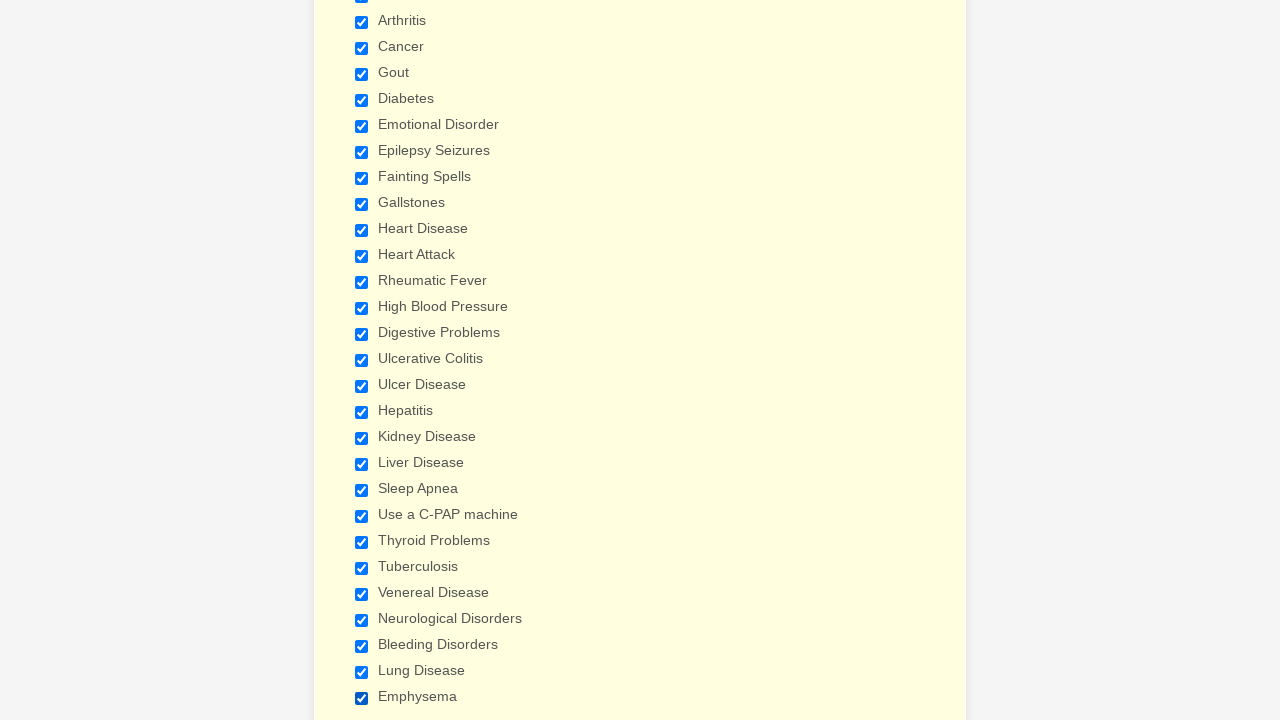

Verified checkbox at index 28 is checked
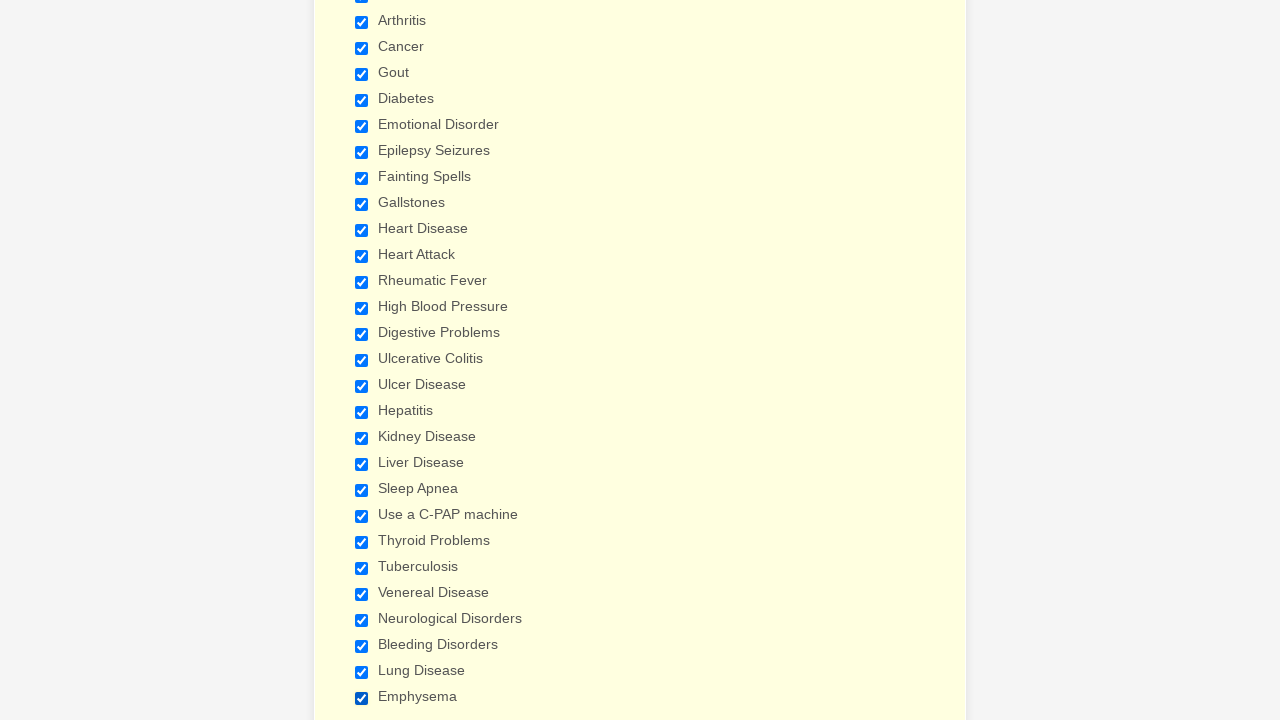

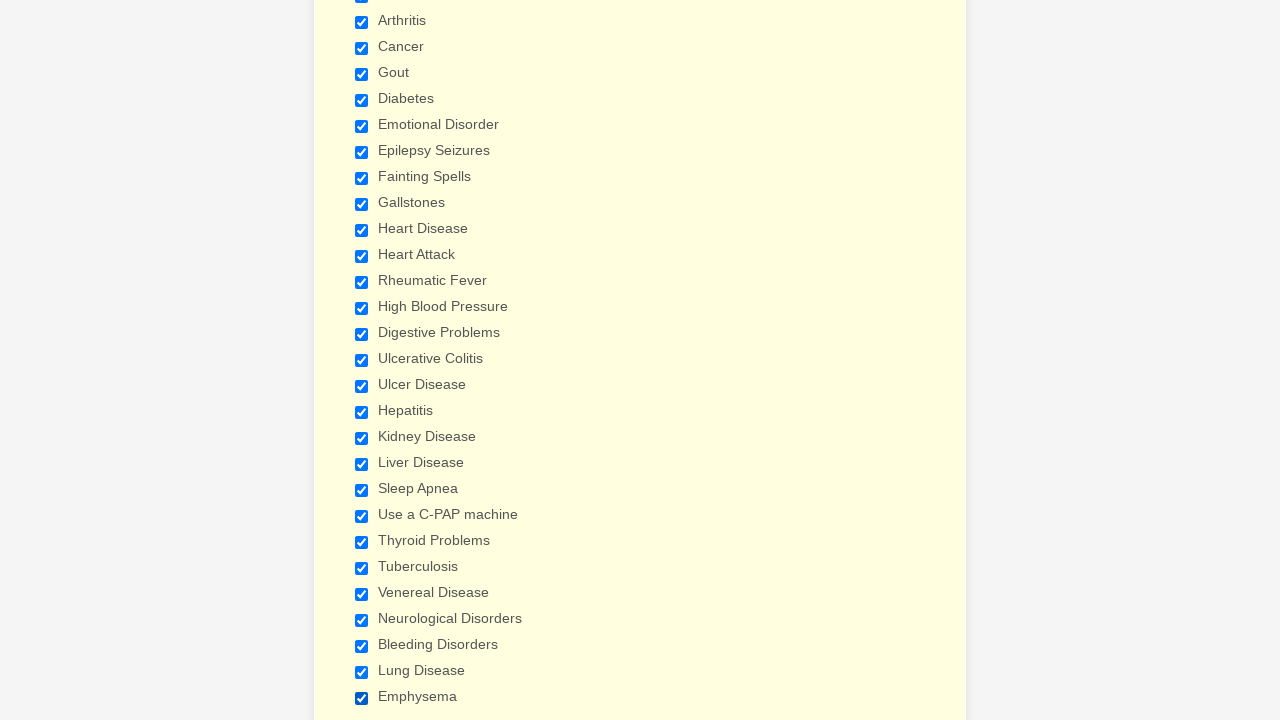